Navigates to a survey form, randomly selects answers for radio button and checkbox questions, and submits the survey.

Starting URL: https://www.wjx.cn/vm/hAGjc7I.aspx

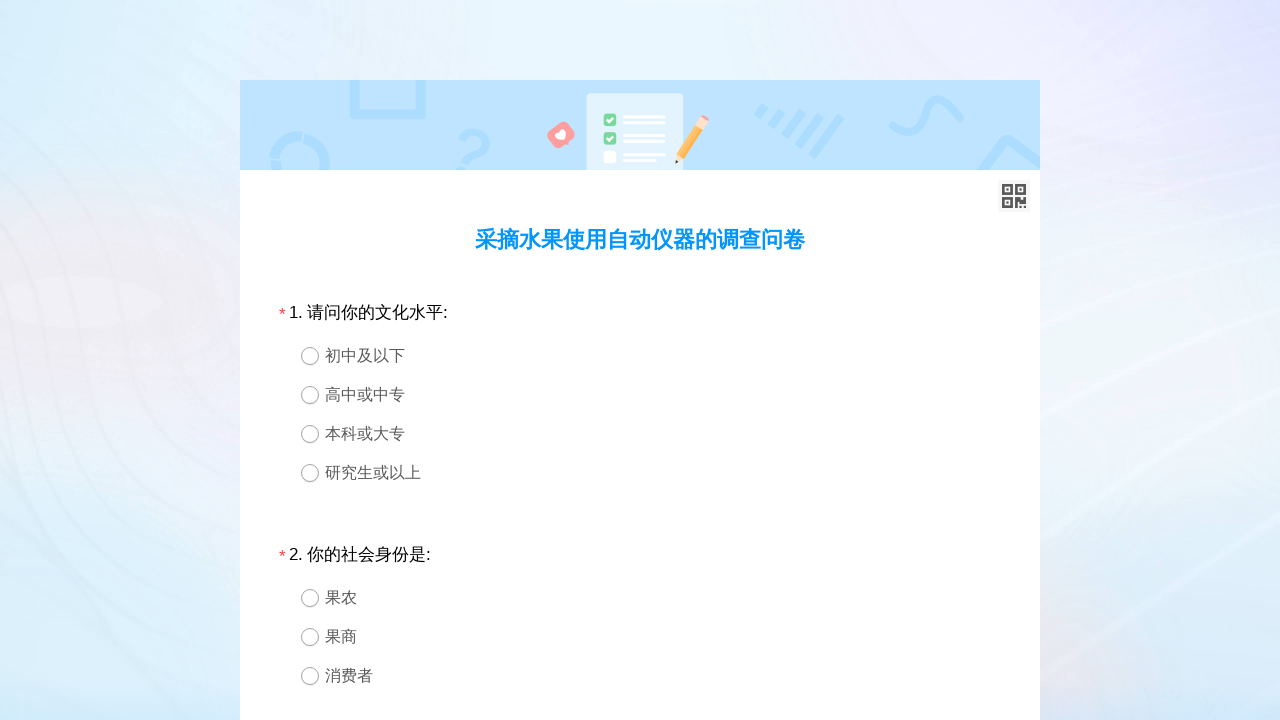

Survey page loaded, #ctlNext button appeared
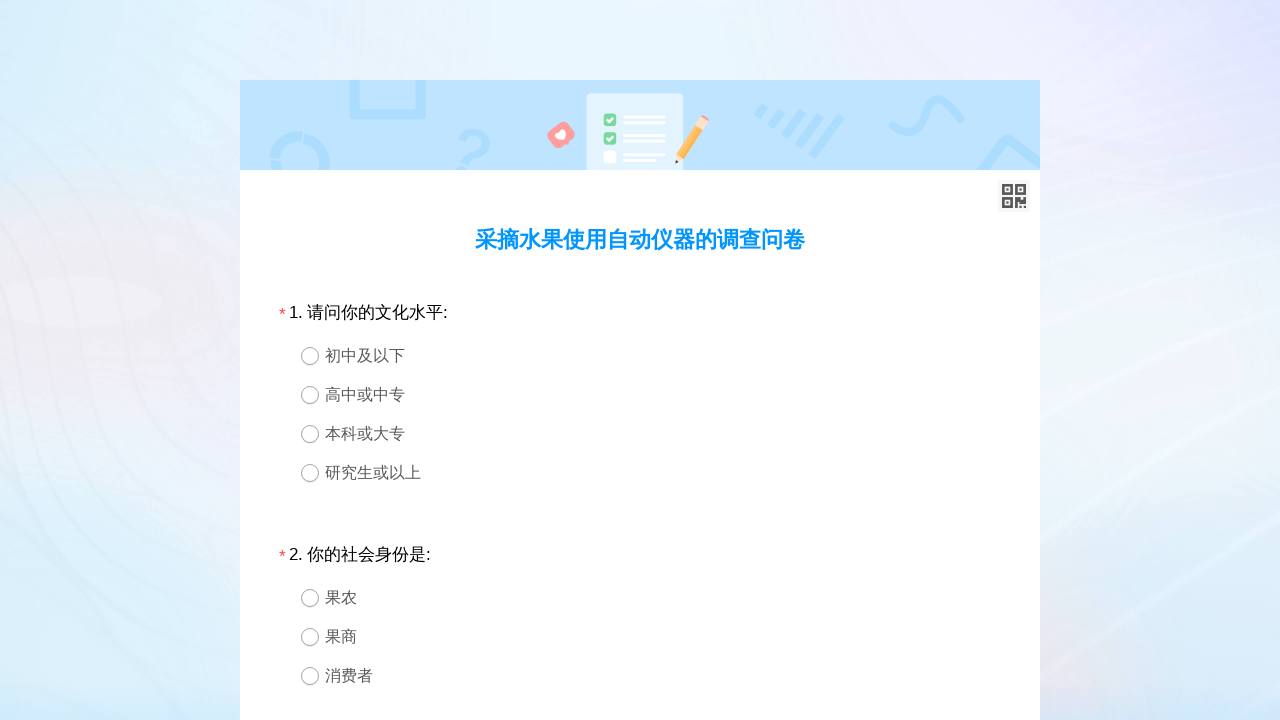

Scrolled to top of page
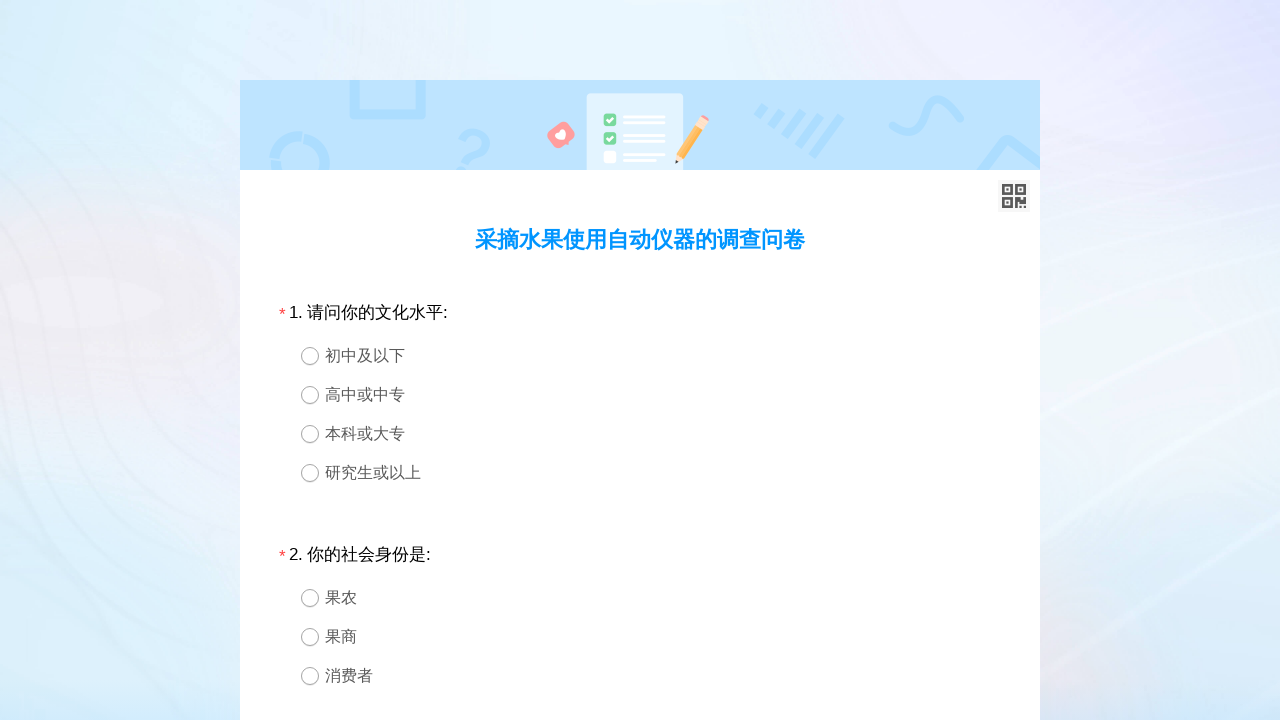

Waited 2 seconds for page to settle
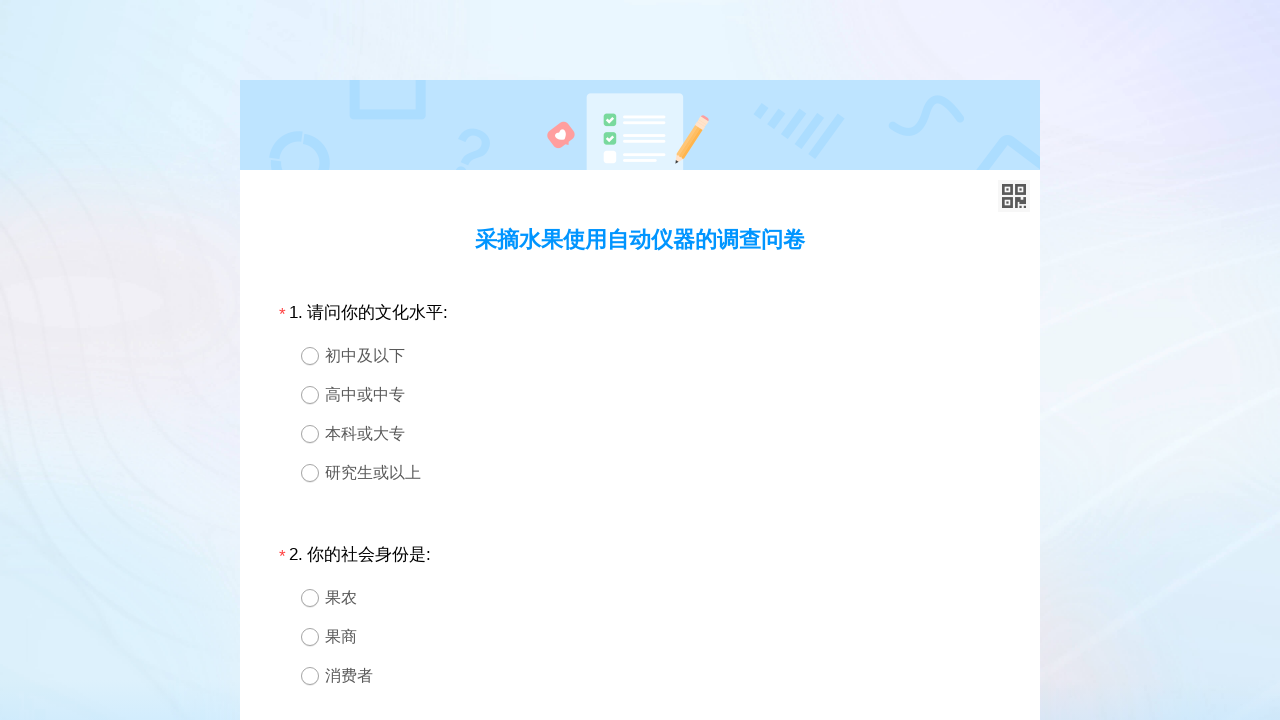

Found 15 survey questions
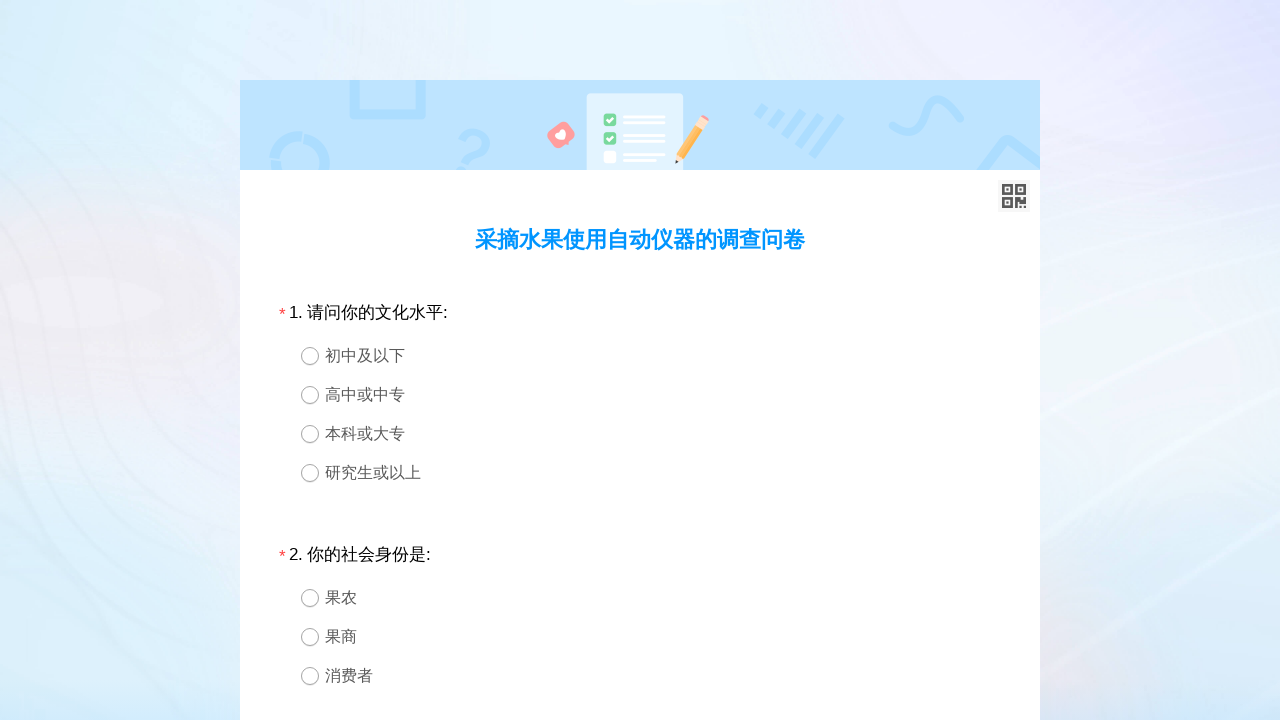

Question 1: Selected radio option 4 of 4 at (658, 472) on //div[@id="div1"]//div[@class="ui-radio"]/div[@class="label"] >> nth=3
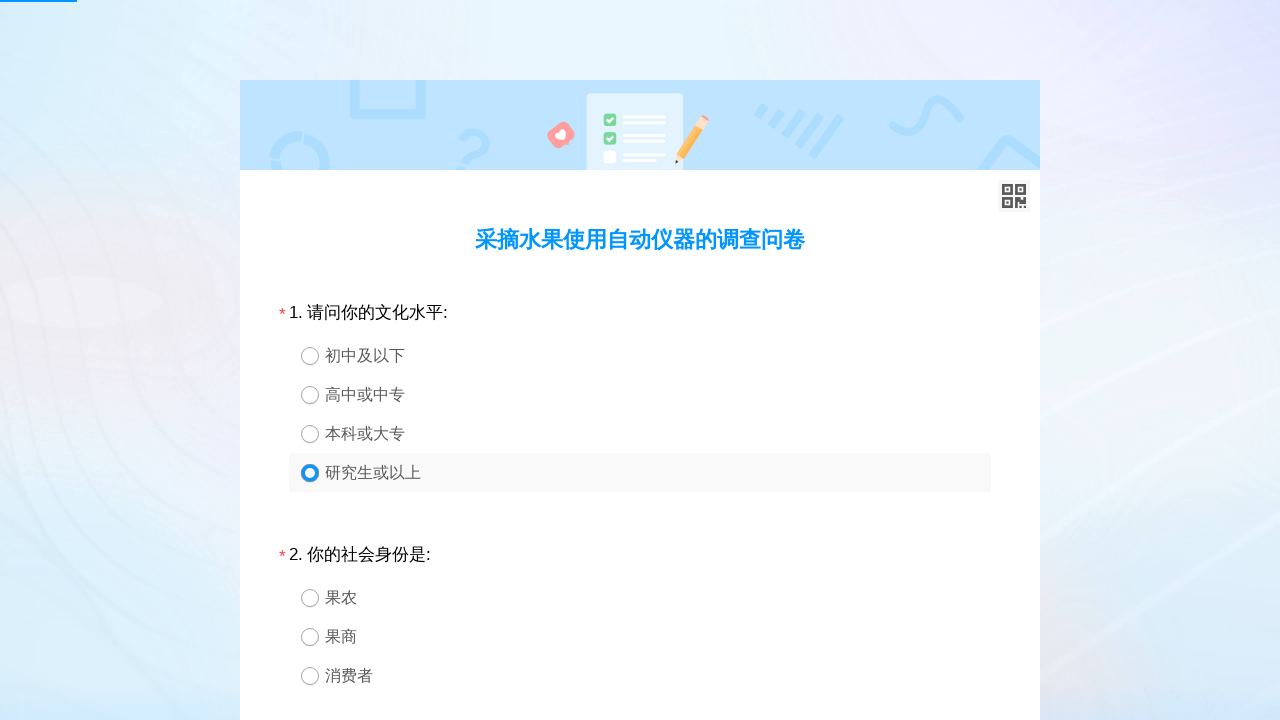

Waited 200ms after selecting radio option for question 1
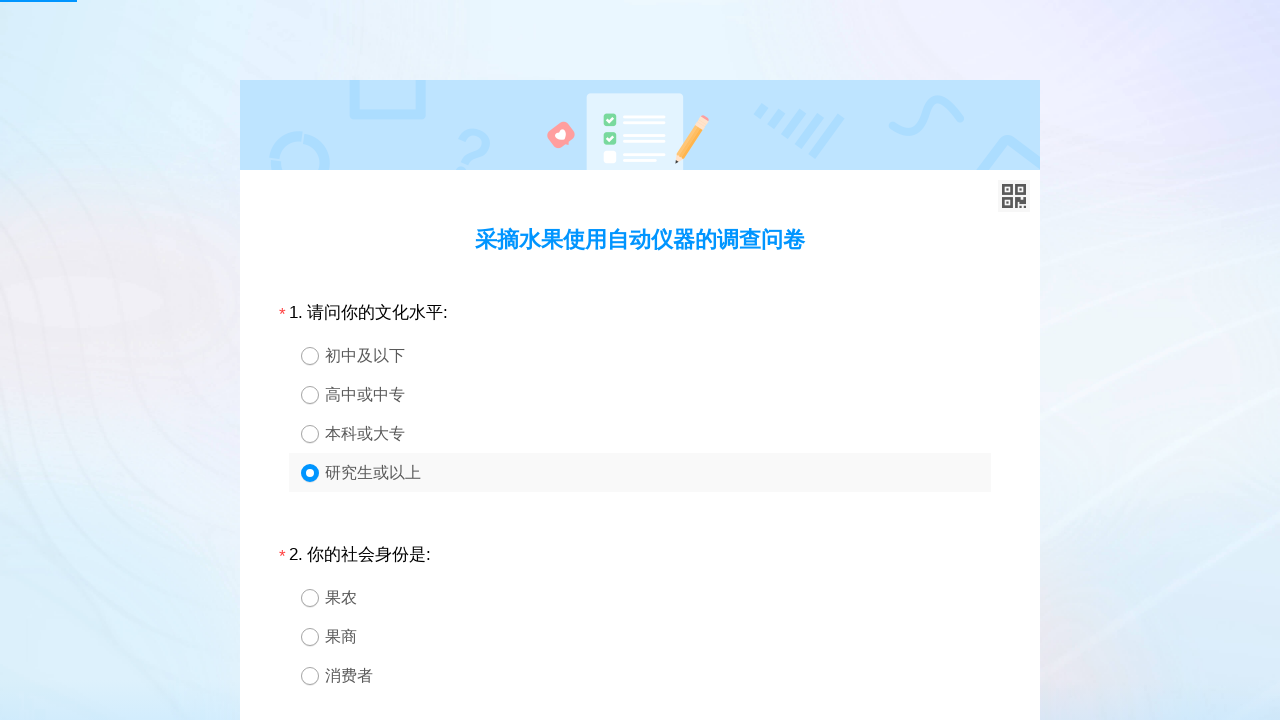

Question 2: Selected radio option 3 of 3 at (658, 676) on //div[@id="div2"]//div[@class="ui-radio"]/div[@class="label"] >> nth=2
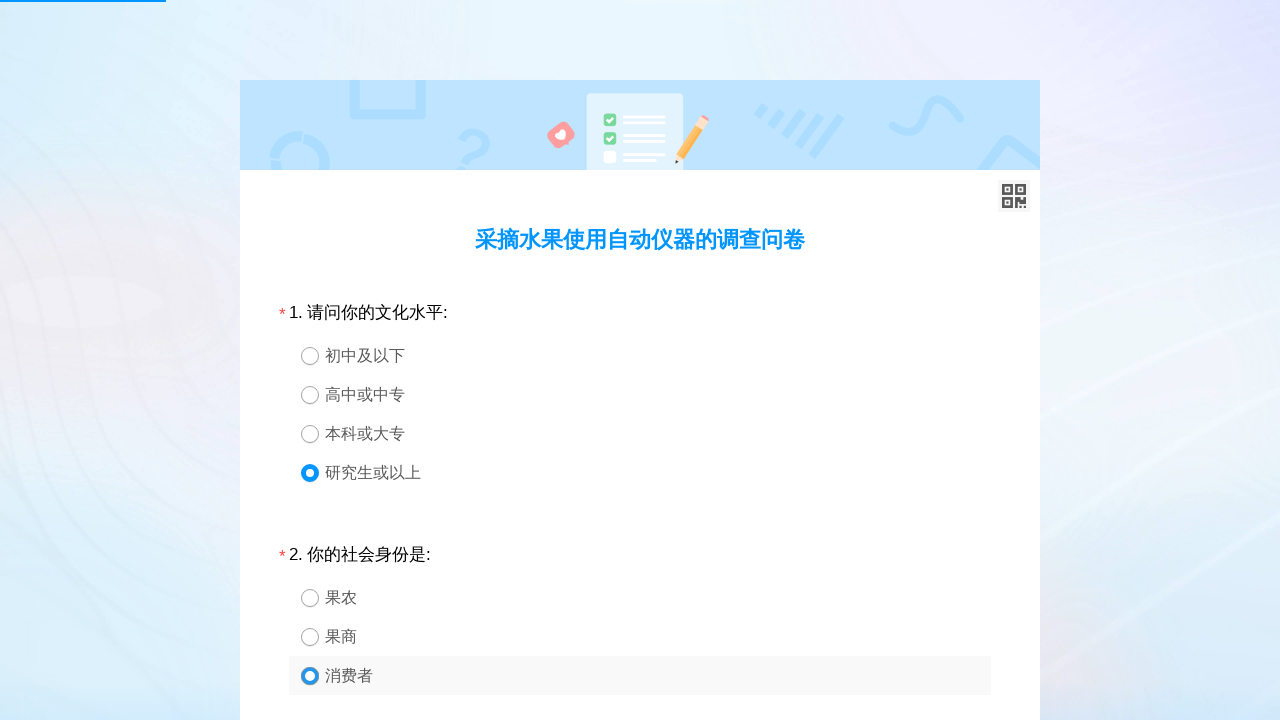

Waited 200ms after selecting radio option for question 2
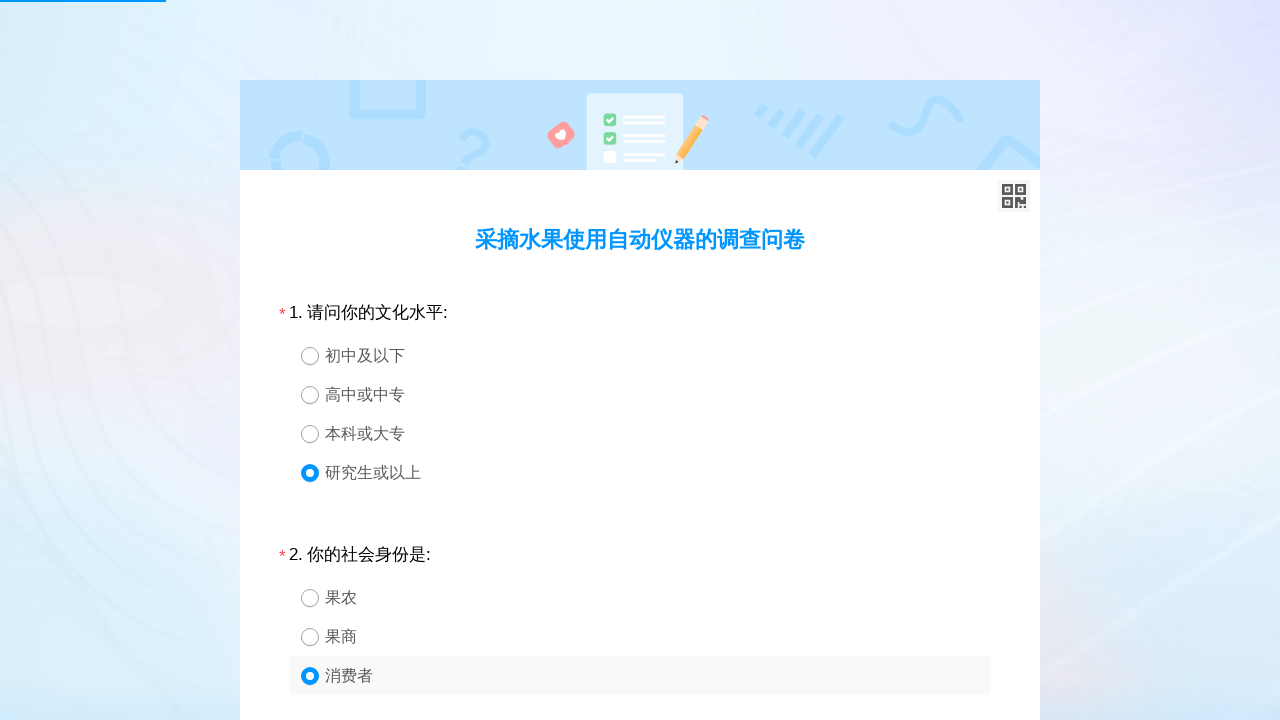

Question 3: Selected radio option 4 of 4 at (658, 360) on //div[@id="div3"]//div[@class="ui-radio"]/div[@class="label"] >> nth=3
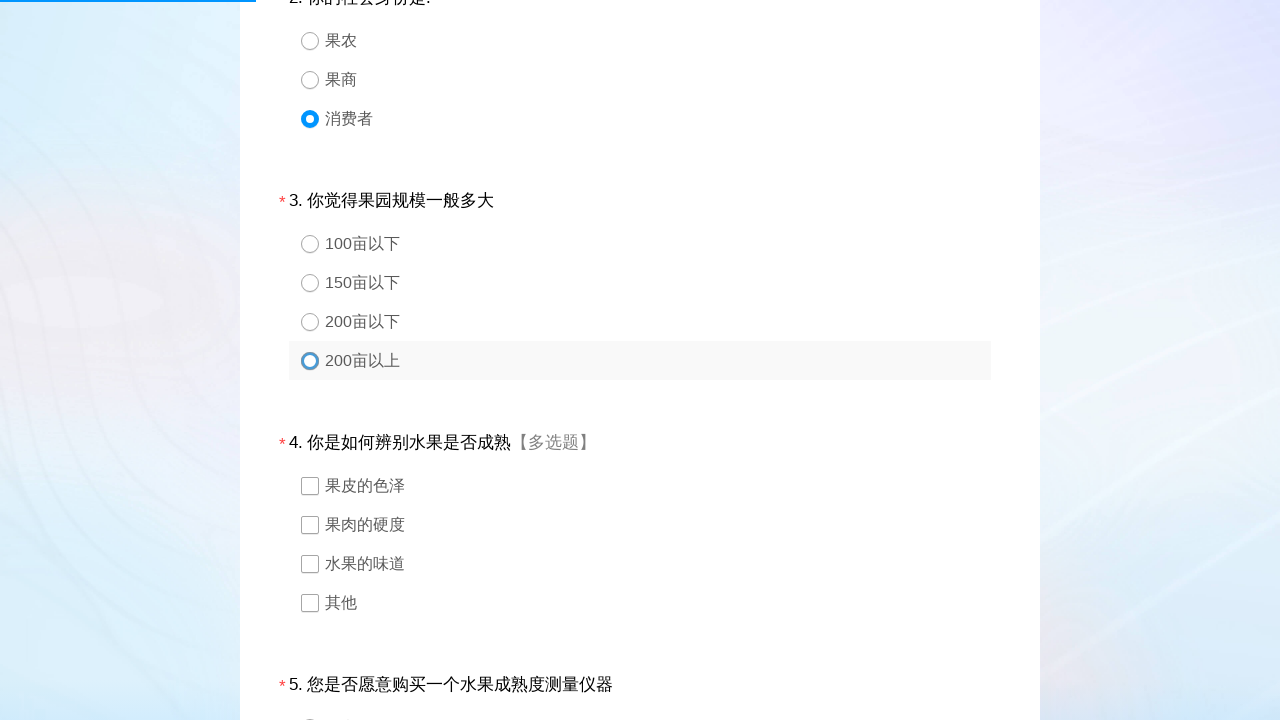

Waited 200ms after selecting radio option for question 3
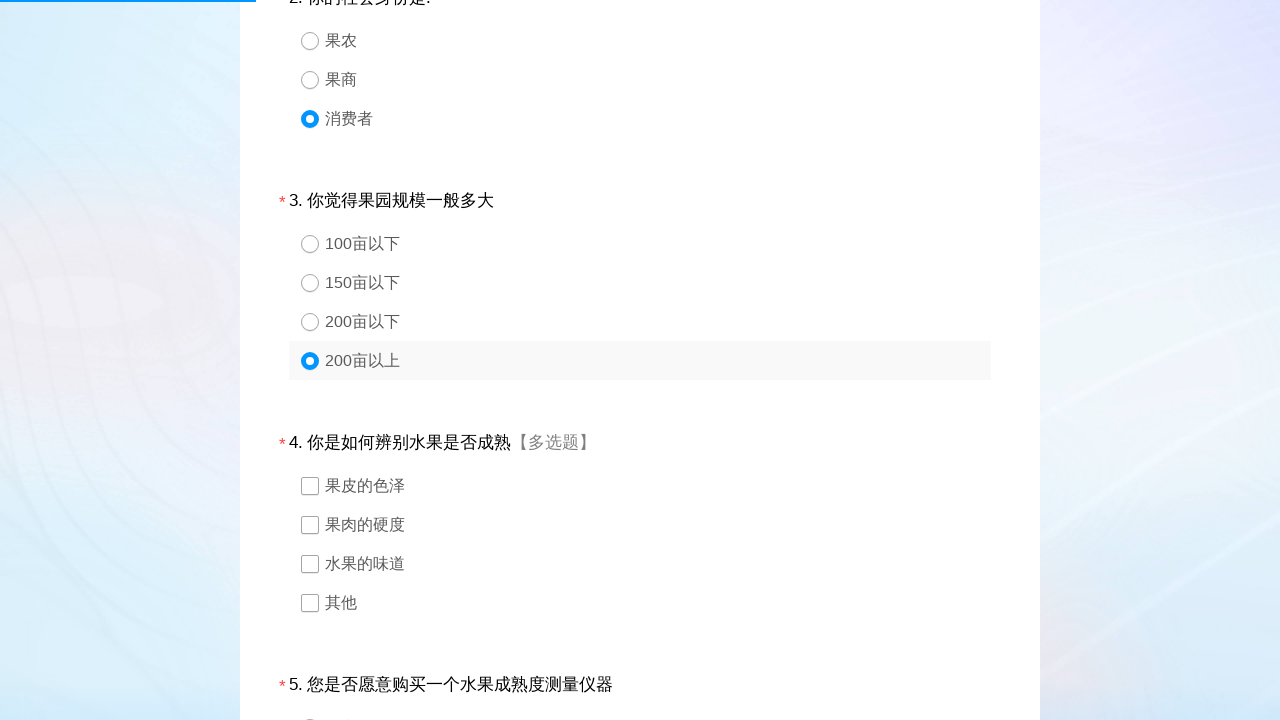

Question 4: Selected checkbox option 2 at (640, 524) on //div[@id="div4"]//div[@class="ui-checkbox"] >> nth=1
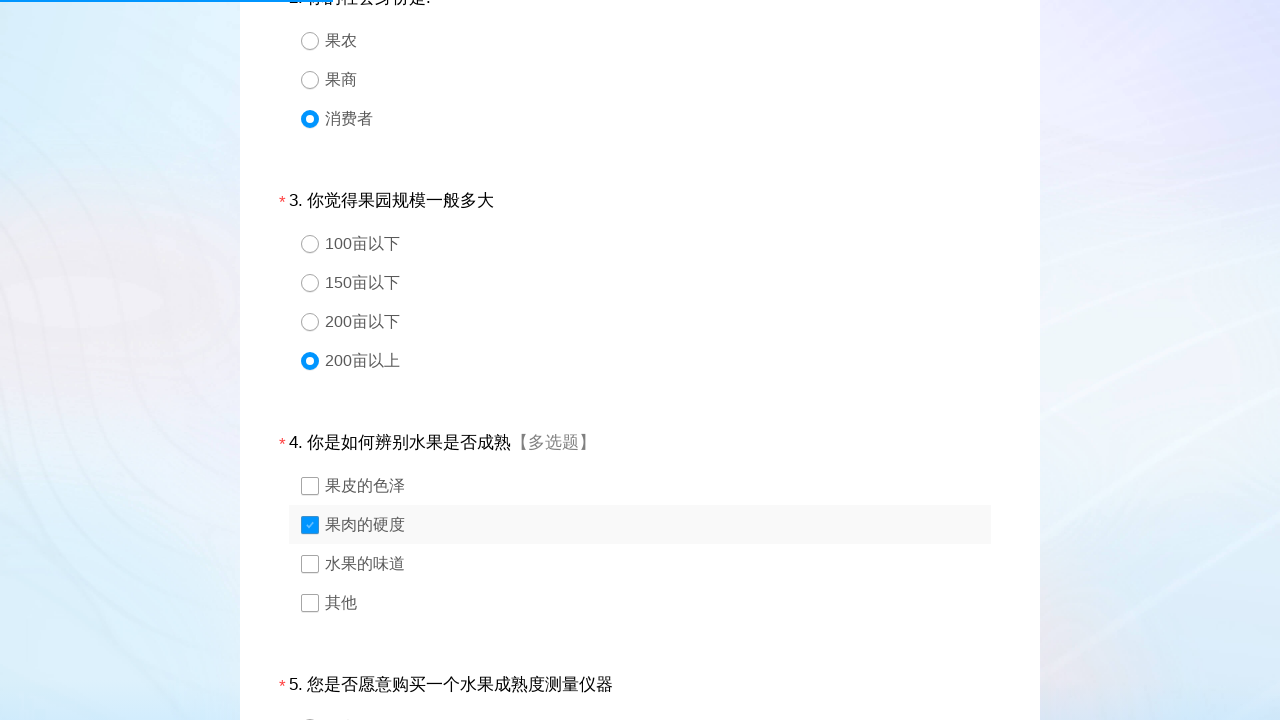

Waited 200ms after selecting checkbox
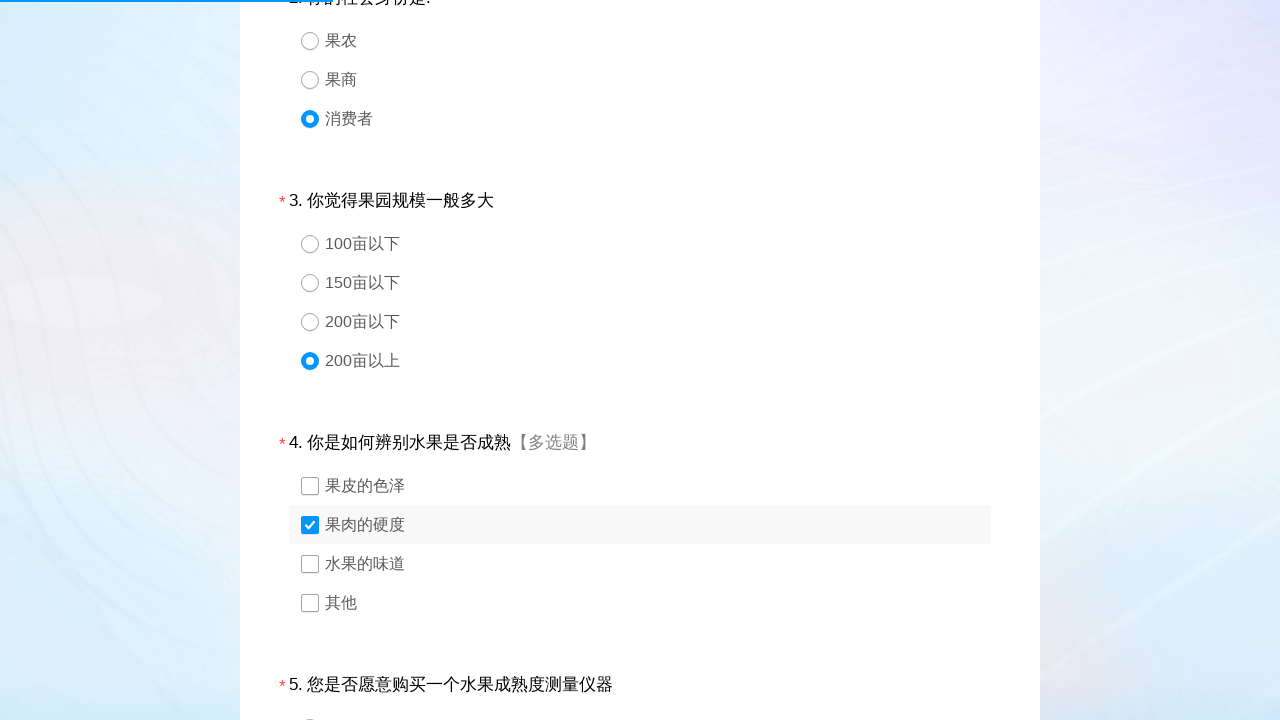

Question 5: Selected radio option 1 of 2 at (658, 700) on //div[@id="div5"]//div[@class="ui-radio"]/div[@class="label"] >> nth=0
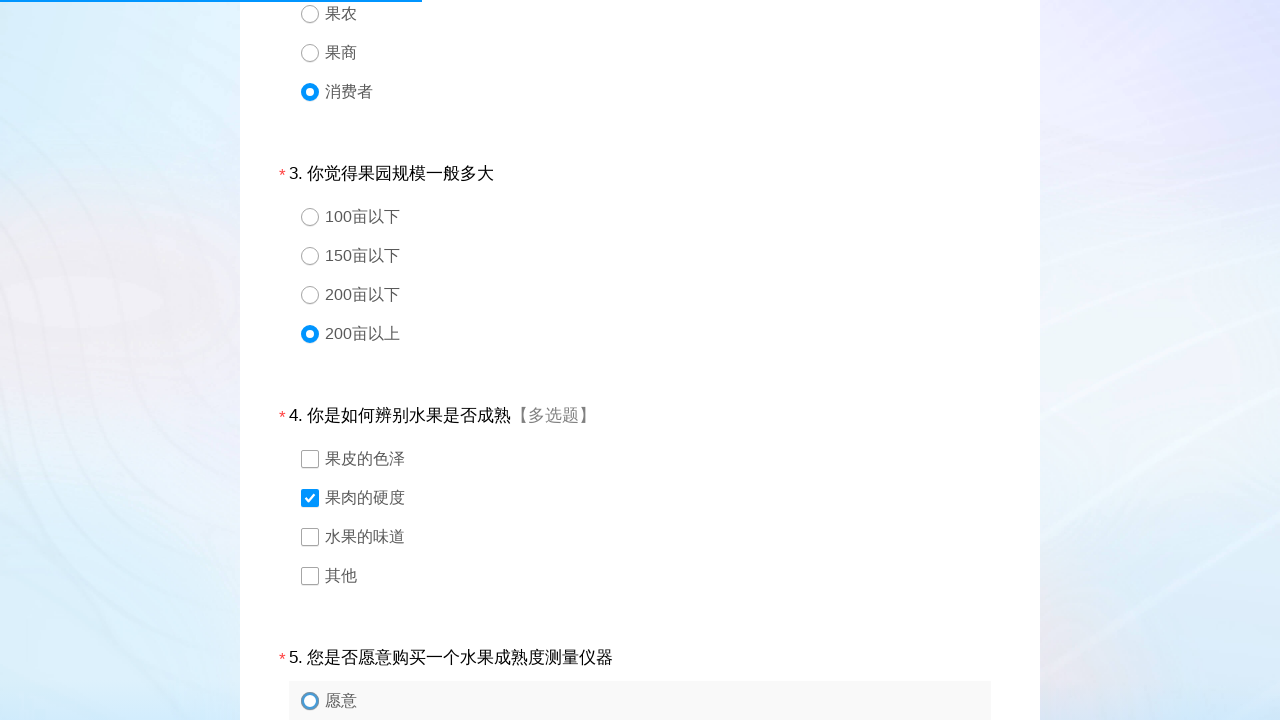

Waited 200ms after selecting radio option for question 5
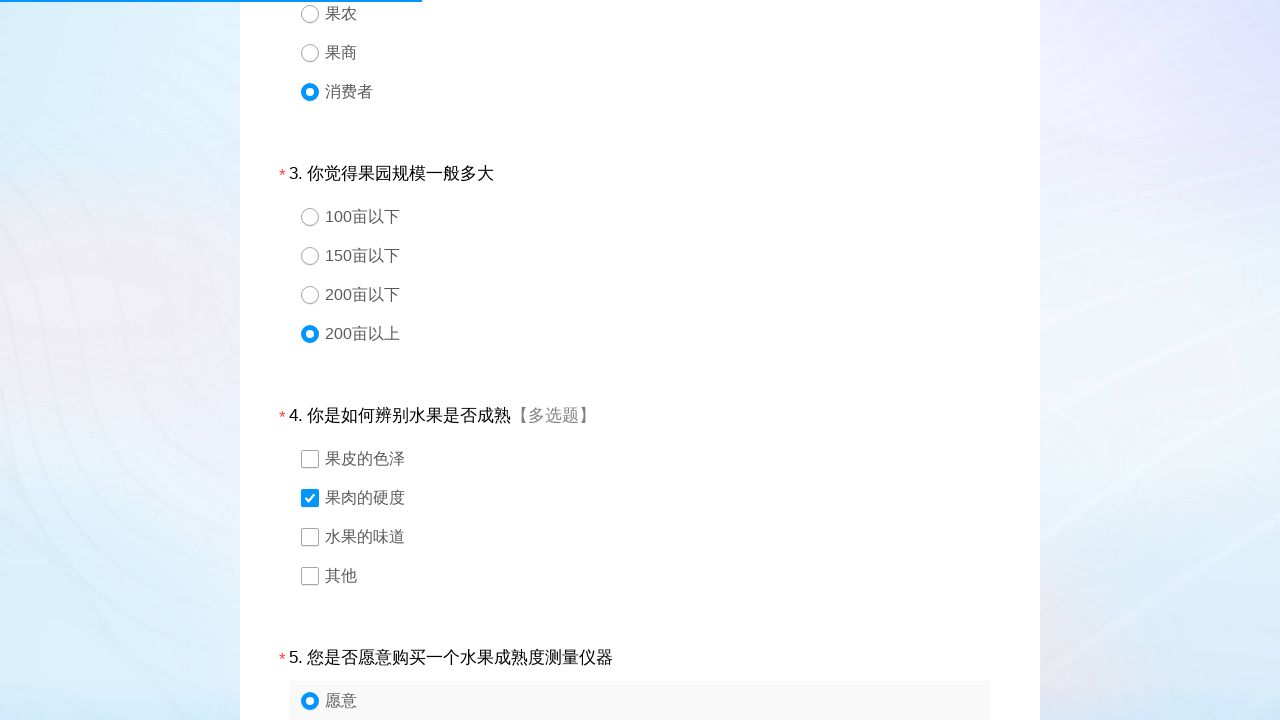

Question 6: Selected radio option 3 of 3 at (658, 360) on //div[@id="div6"]//div[@class="ui-radio"]/div[@class="label"] >> nth=2
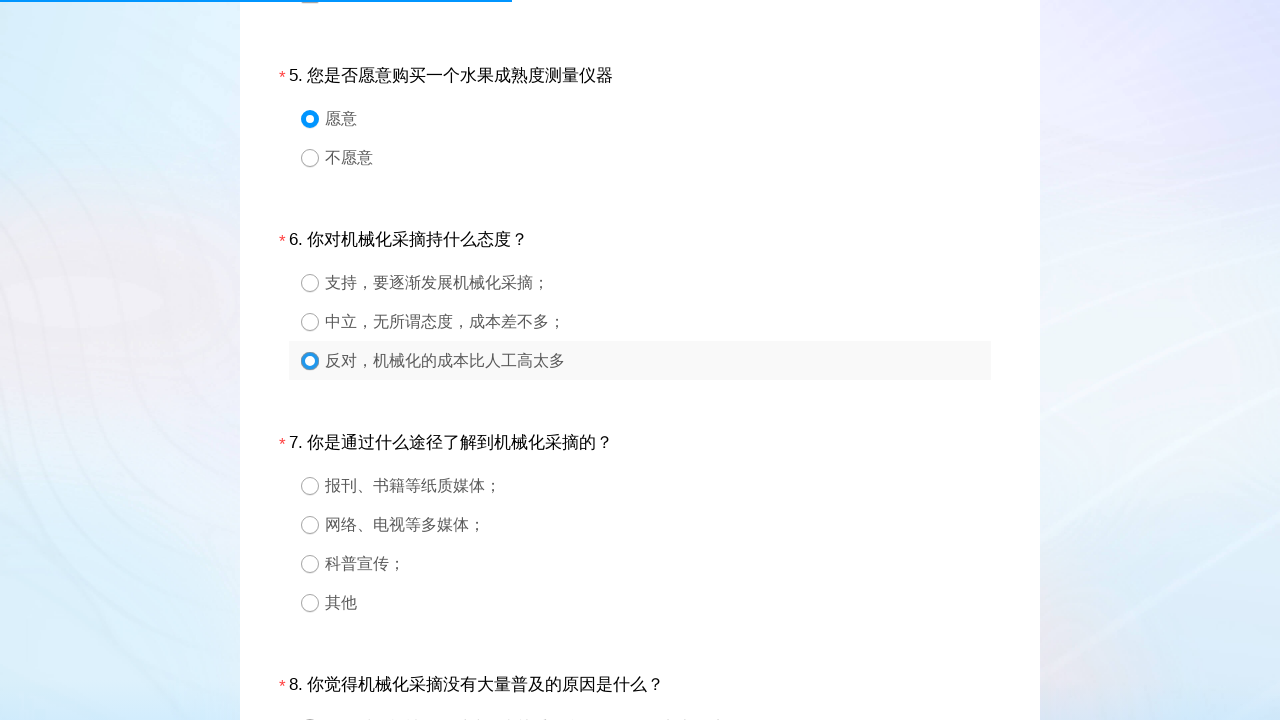

Waited 200ms after selecting radio option for question 6
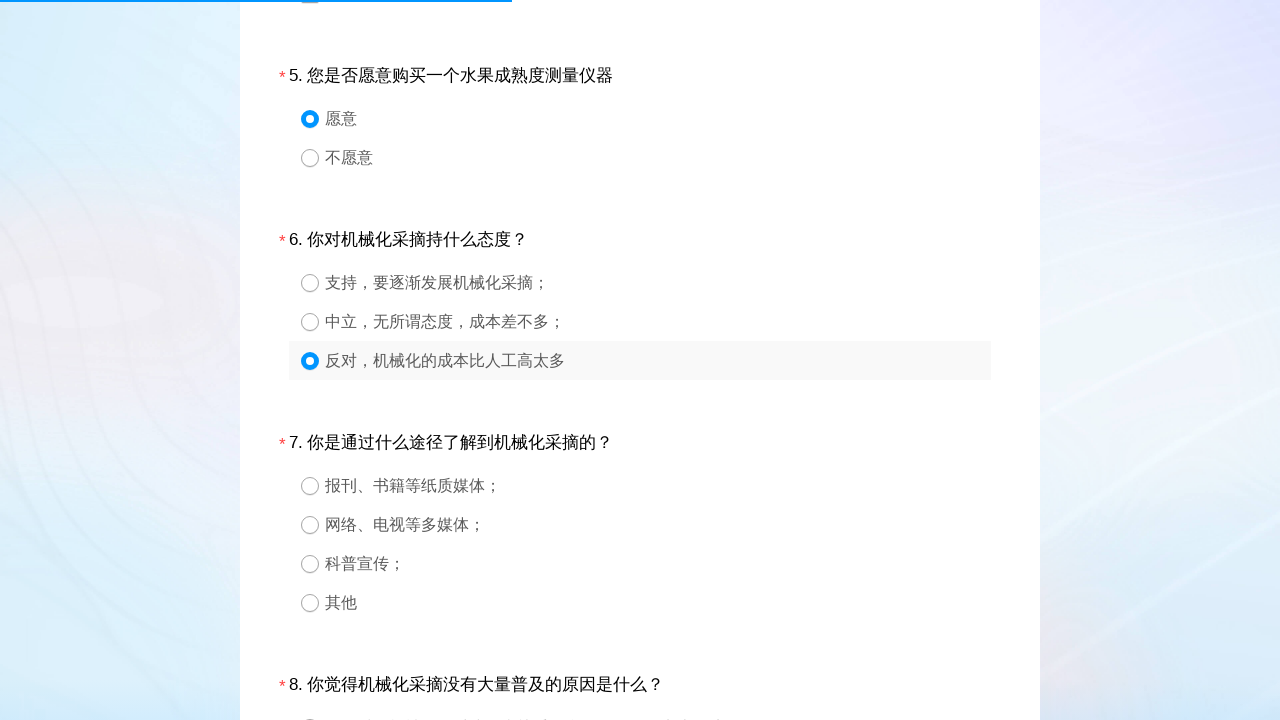

Question 7: Selected radio option 2 of 4 at (658, 524) on //div[@id="div7"]//div[@class="ui-radio"]/div[@class="label"] >> nth=1
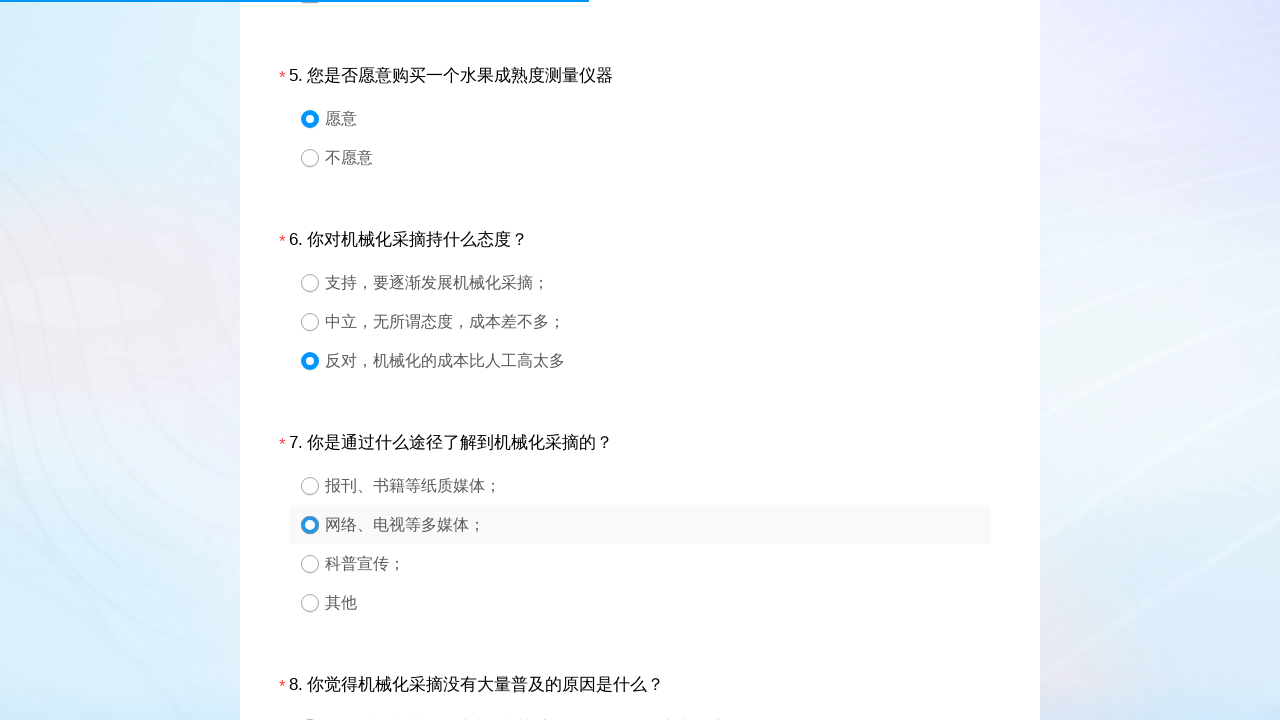

Waited 200ms after selecting radio option for question 7
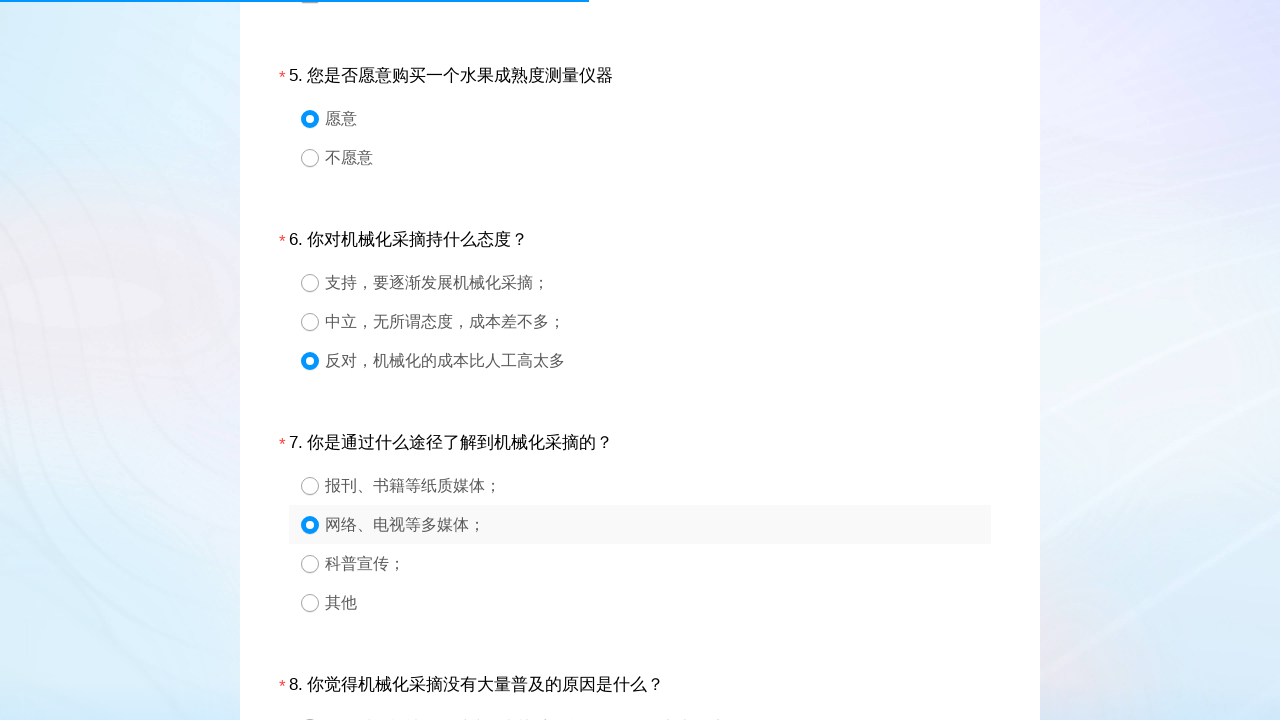

Question 8: Selected radio option 3 of 4 at (658, 360) on //div[@id="div8"]//div[@class="ui-radio"]/div[@class="label"] >> nth=2
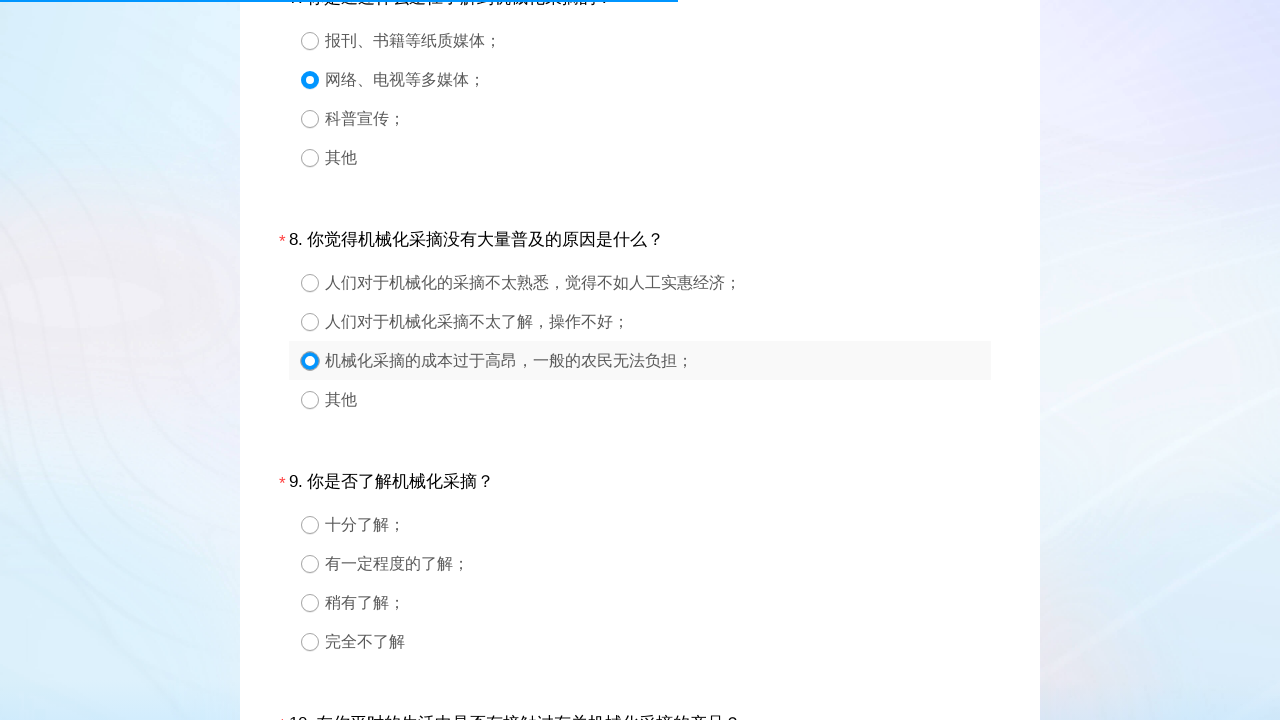

Waited 200ms after selecting radio option for question 8
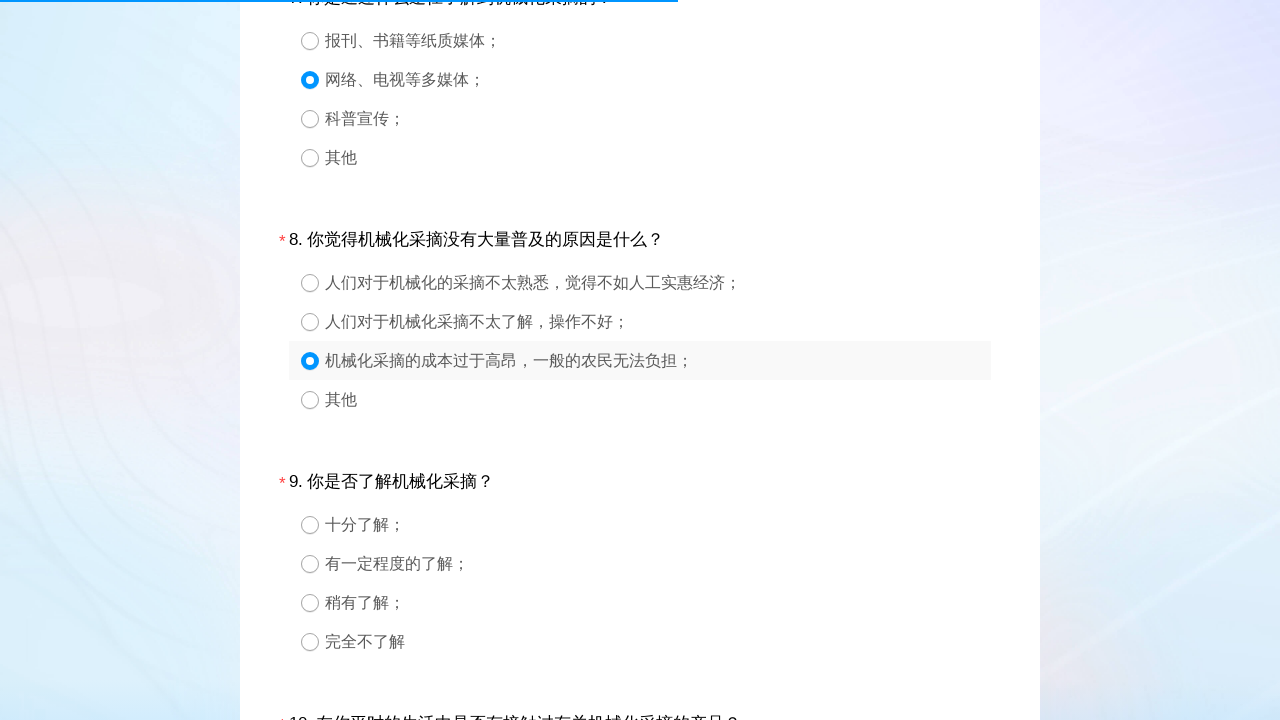

Question 9: Selected radio option 2 of 4 at (658, 564) on //div[@id="div9"]//div[@class="ui-radio"]/div[@class="label"] >> nth=1
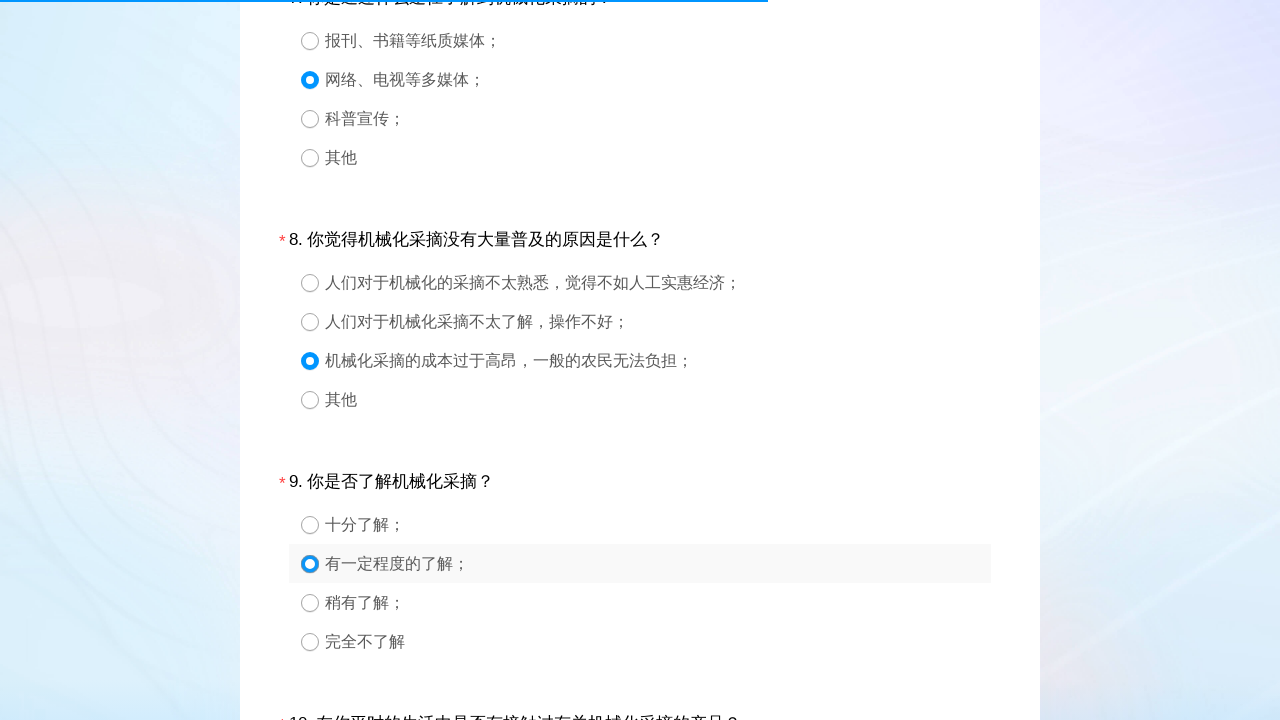

Waited 200ms after selecting radio option for question 9
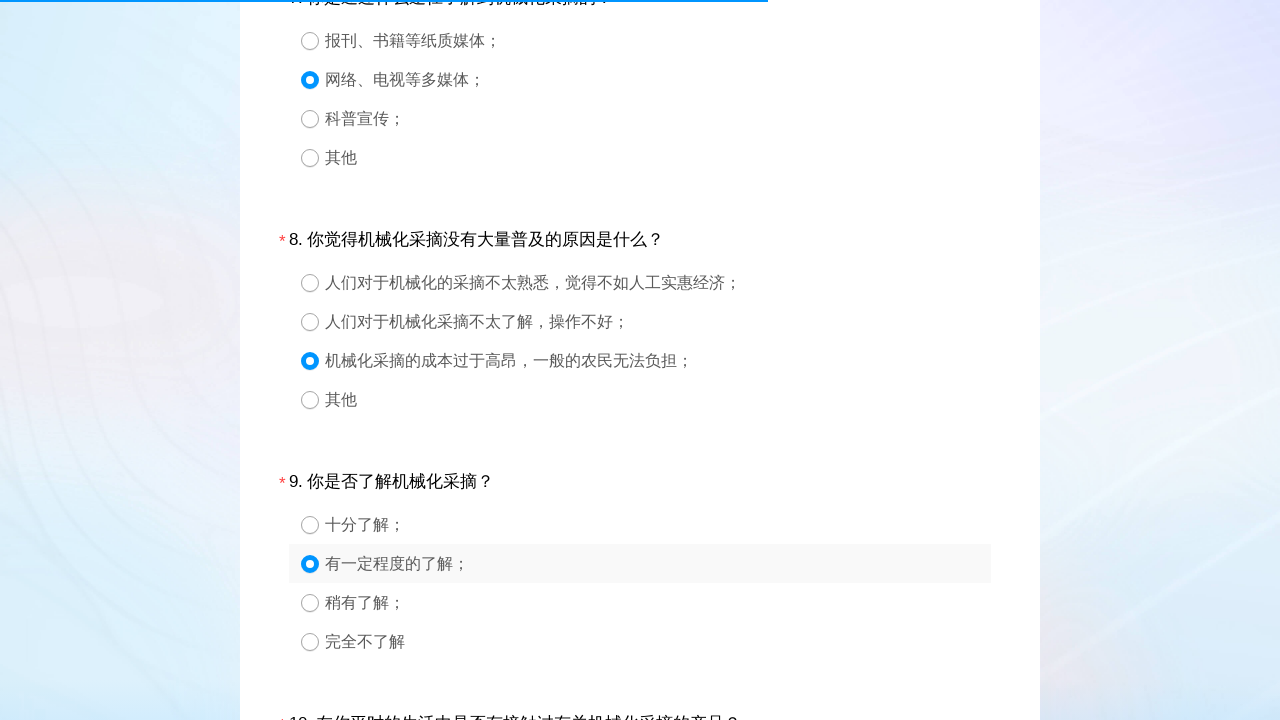

Question 10: Selected radio option 3 of 3 at (658, 360) on //div[@id="div10"]//div[@class="ui-radio"]/div[@class="label"] >> nth=2
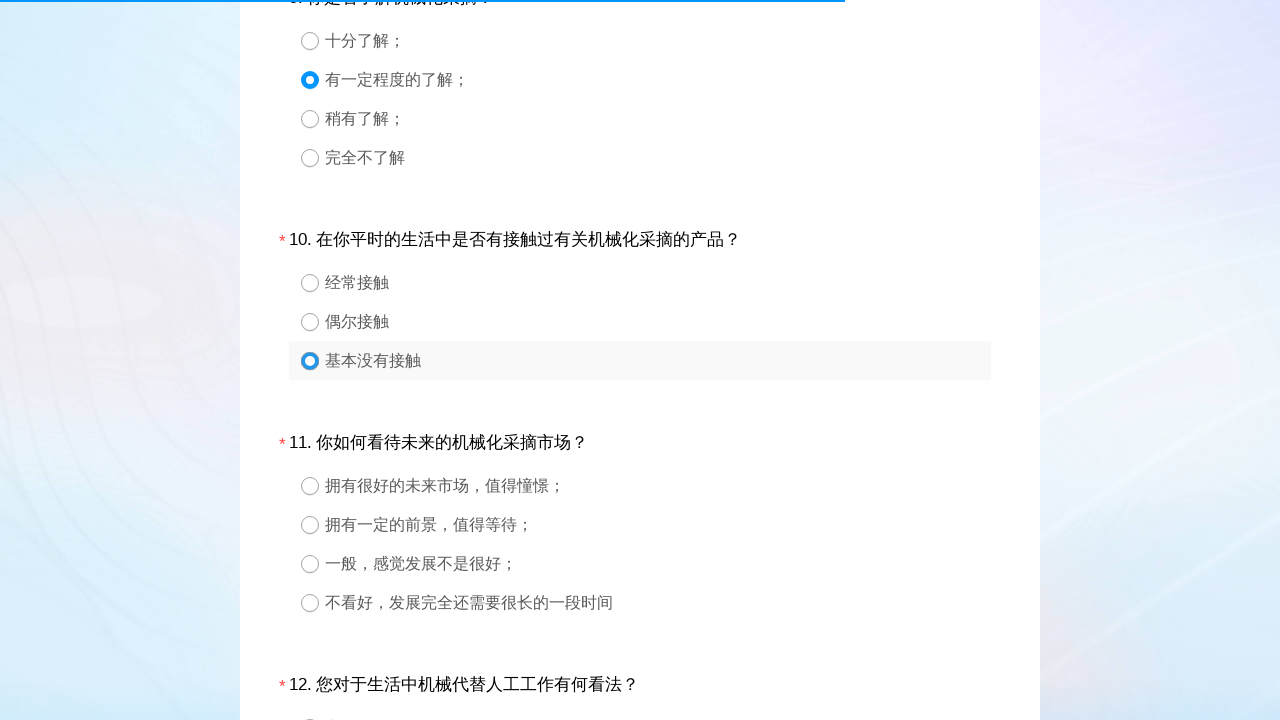

Waited 200ms after selecting radio option for question 10
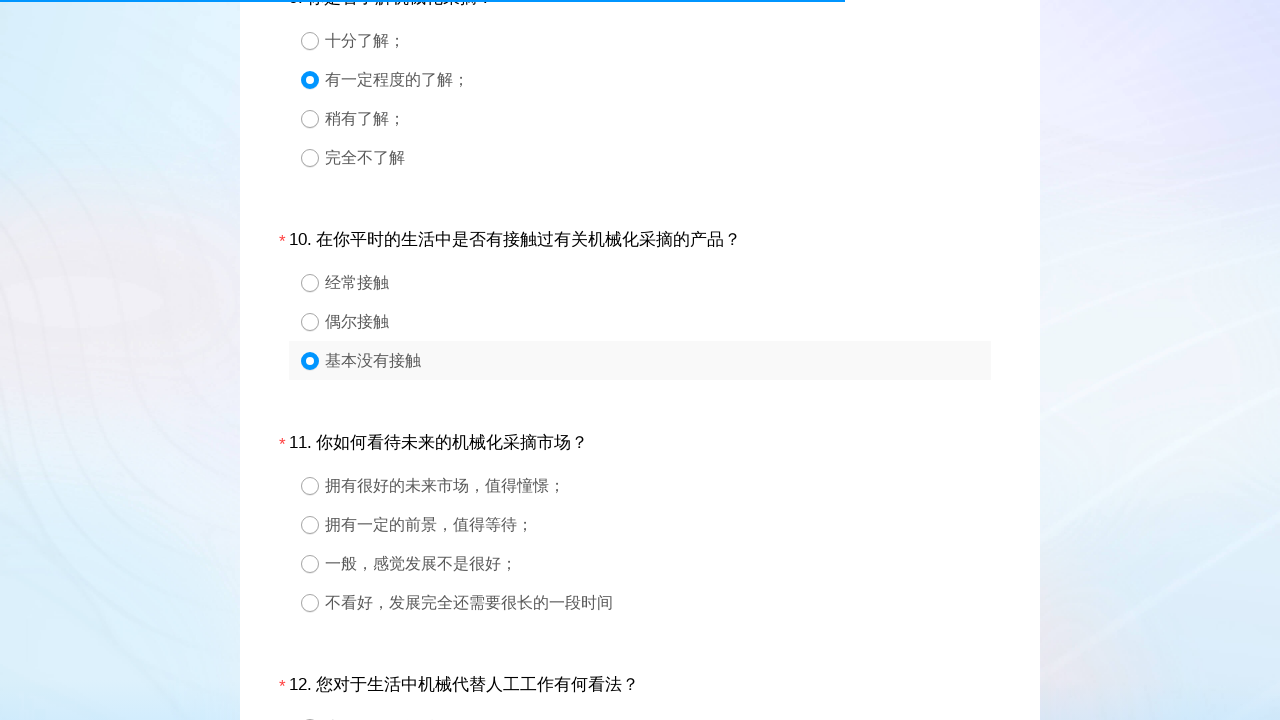

Question 11: Selected radio option 2 of 4 at (658, 524) on //div[@id="div11"]//div[@class="ui-radio"]/div[@class="label"] >> nth=1
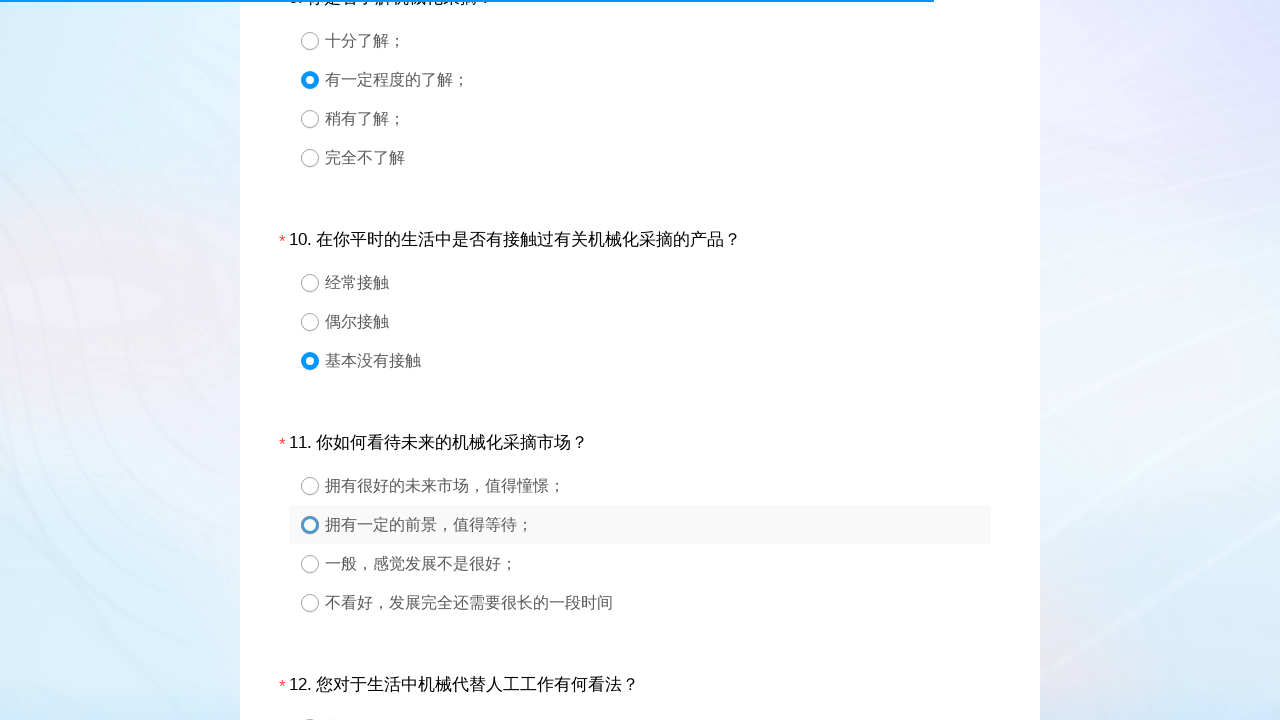

Waited 200ms after selecting radio option for question 11
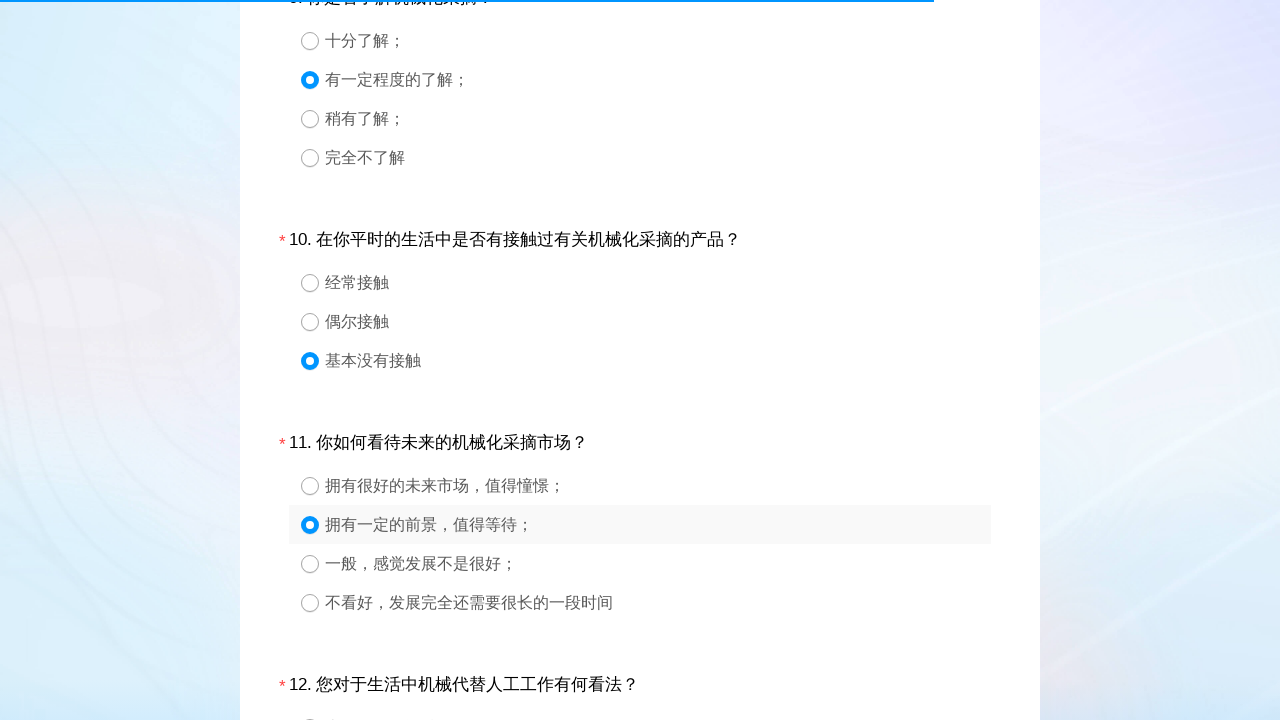

Question 12: Selected radio option 2 of 4 at (658, 360) on //div[@id="div12"]//div[@class="ui-radio"]/div[@class="label"] >> nth=1
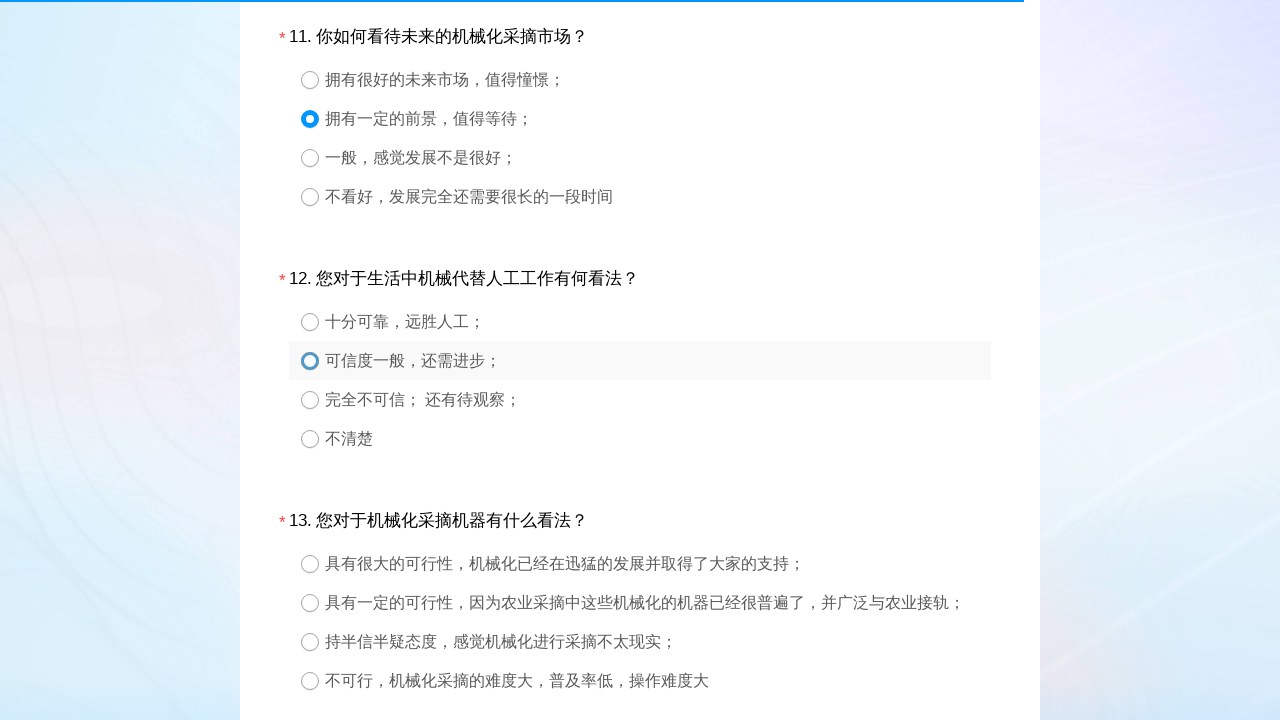

Waited 200ms after selecting radio option for question 12
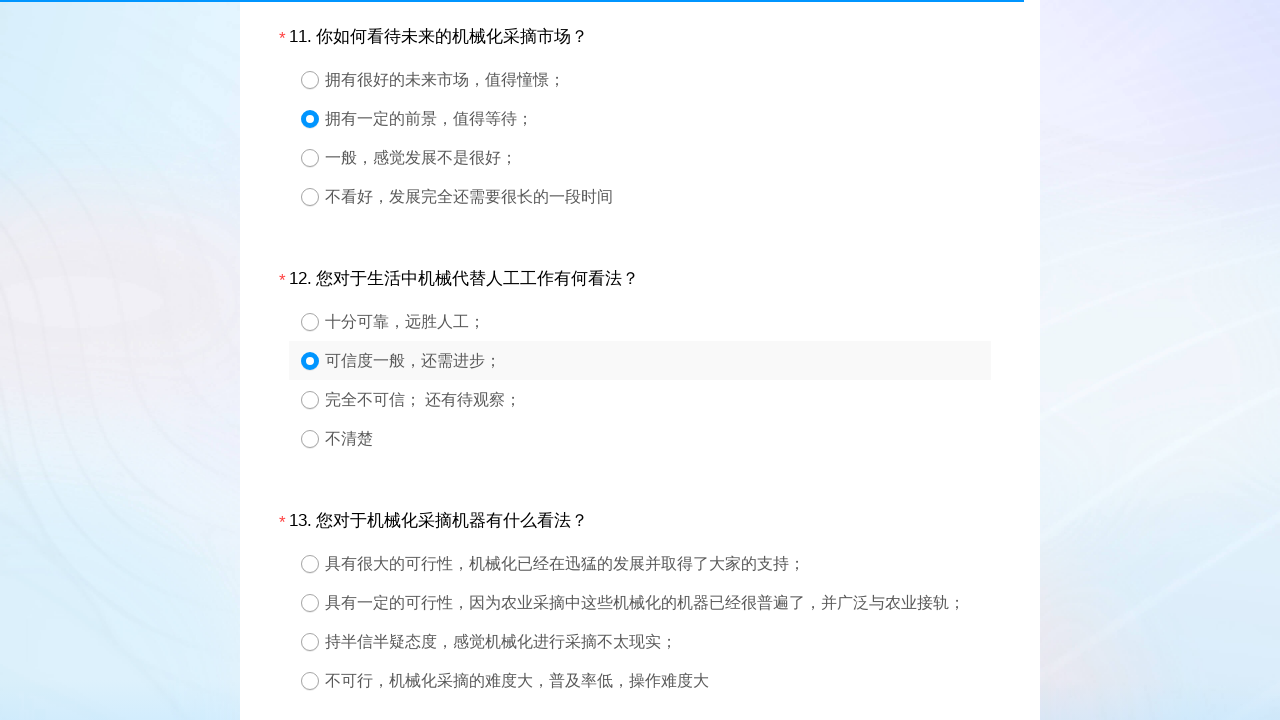

Question 13: Selected radio option 2 of 4 at (658, 602) on //div[@id="div13"]//div[@class="ui-radio"]/div[@class="label"] >> nth=1
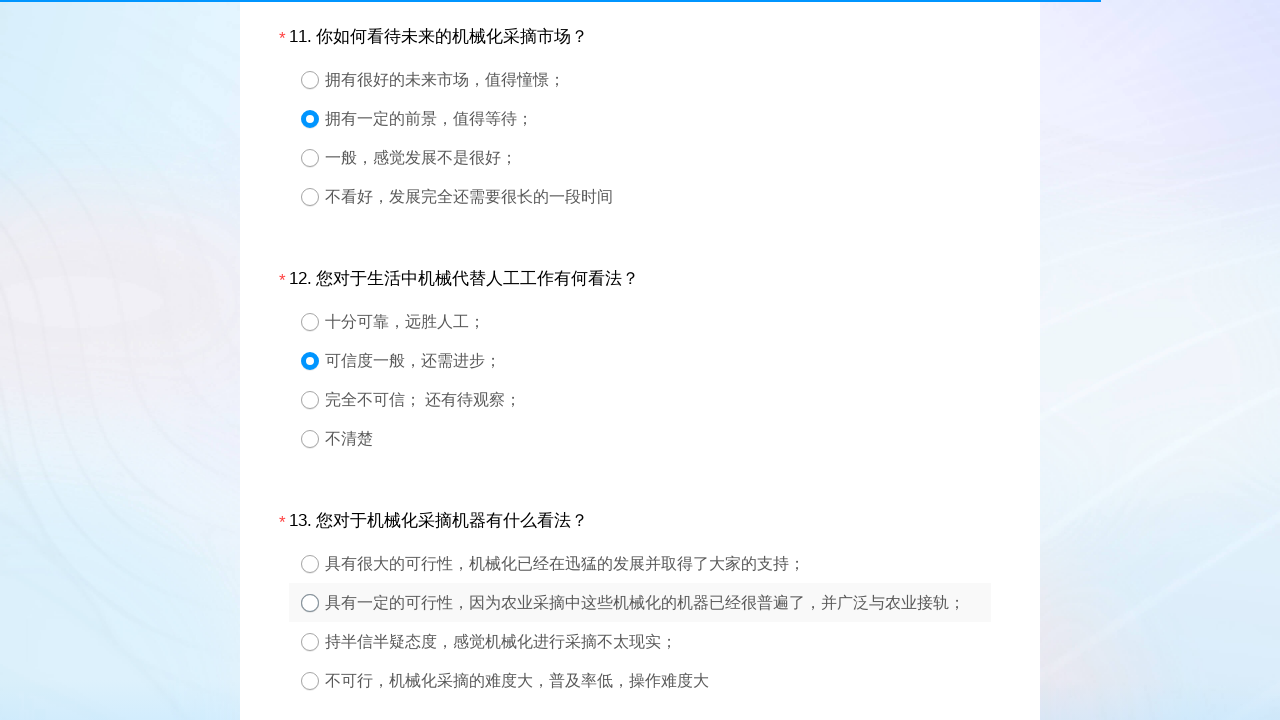

Waited 200ms after selecting radio option for question 13
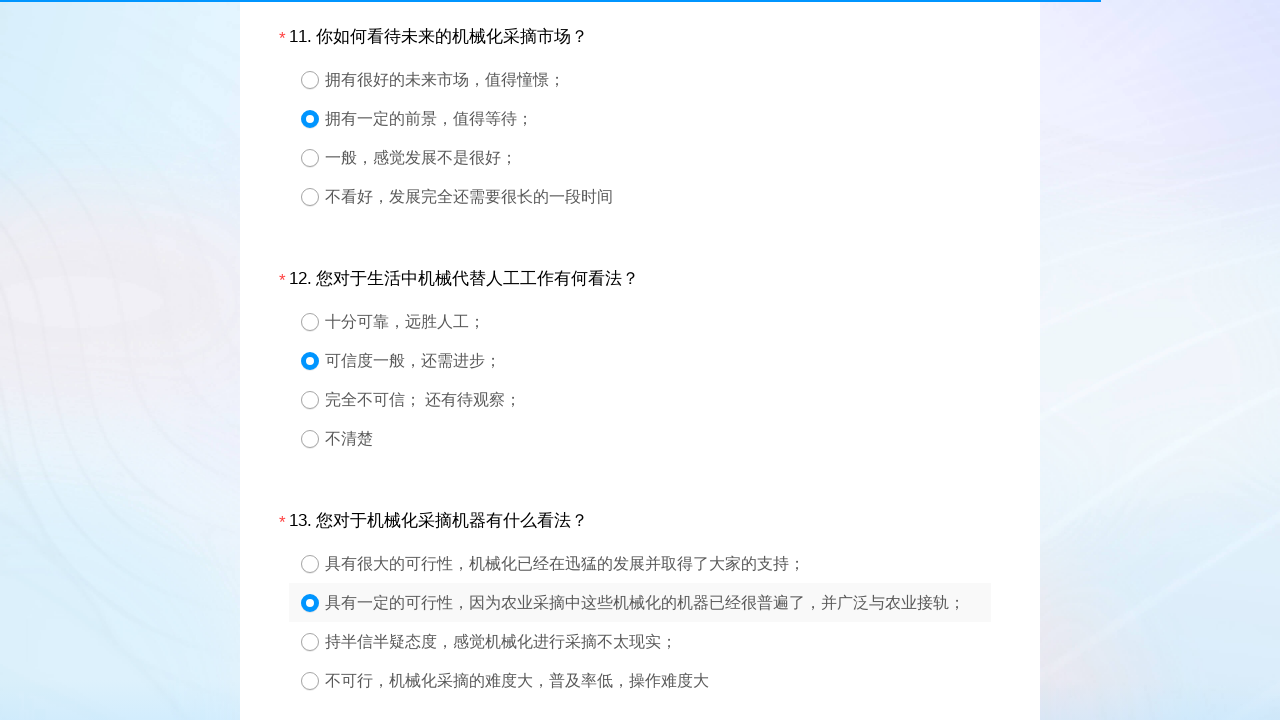

Question 14: Selected checkbox option 3 at (640, 360) on //div[@id="div14"]//div[@class="ui-checkbox"] >> nth=2
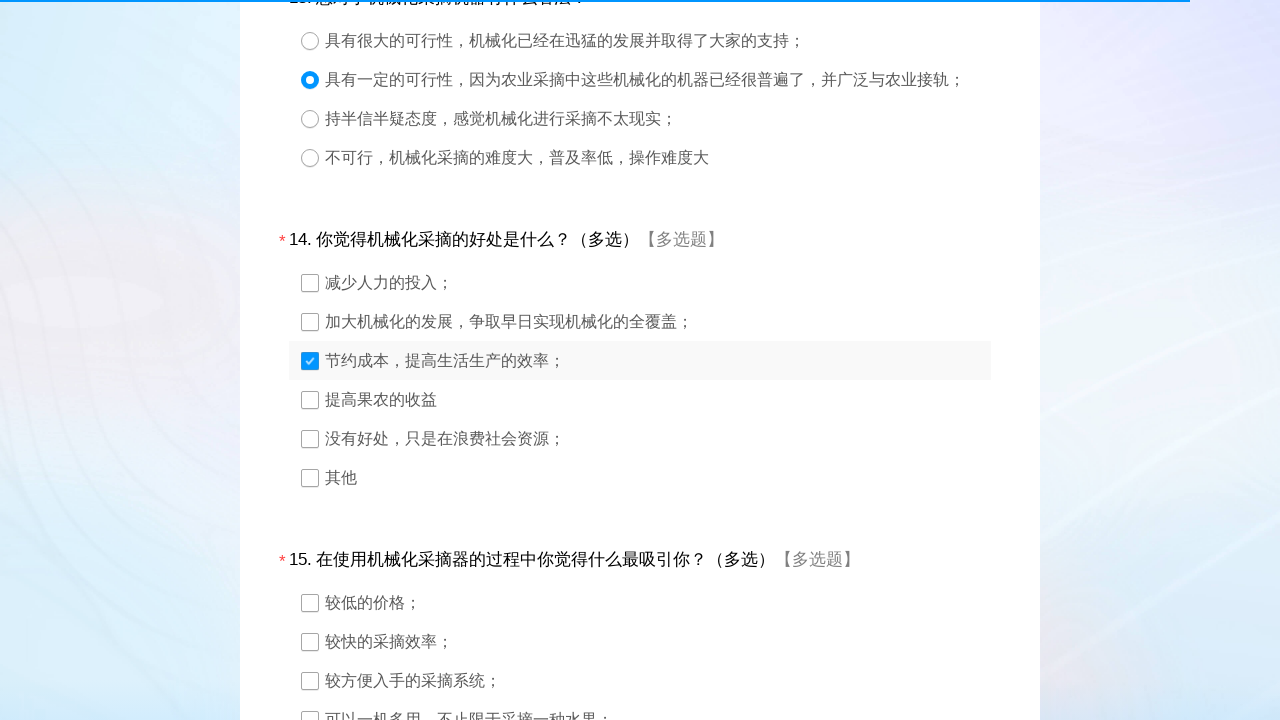

Waited 200ms after selecting checkbox
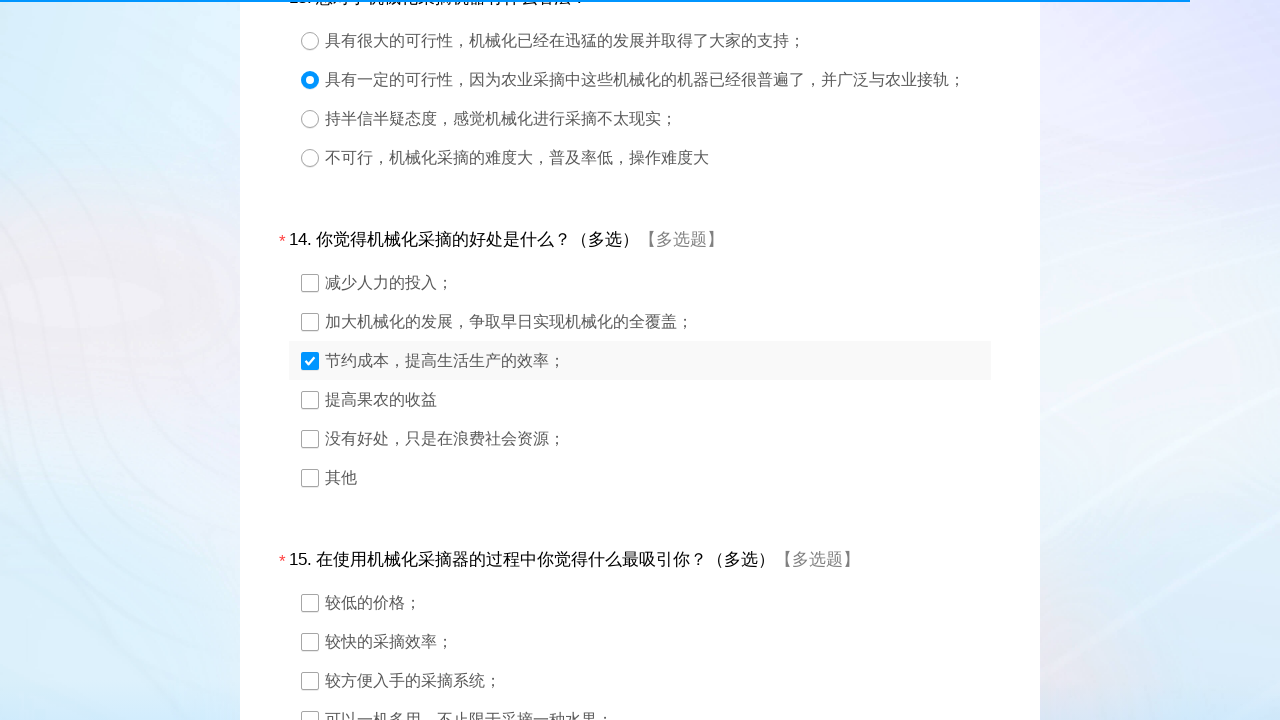

Question 14: Selected checkbox option 5 at (640, 478) on //div[@id="div14"]//div[@class="ui-checkbox"] >> nth=4
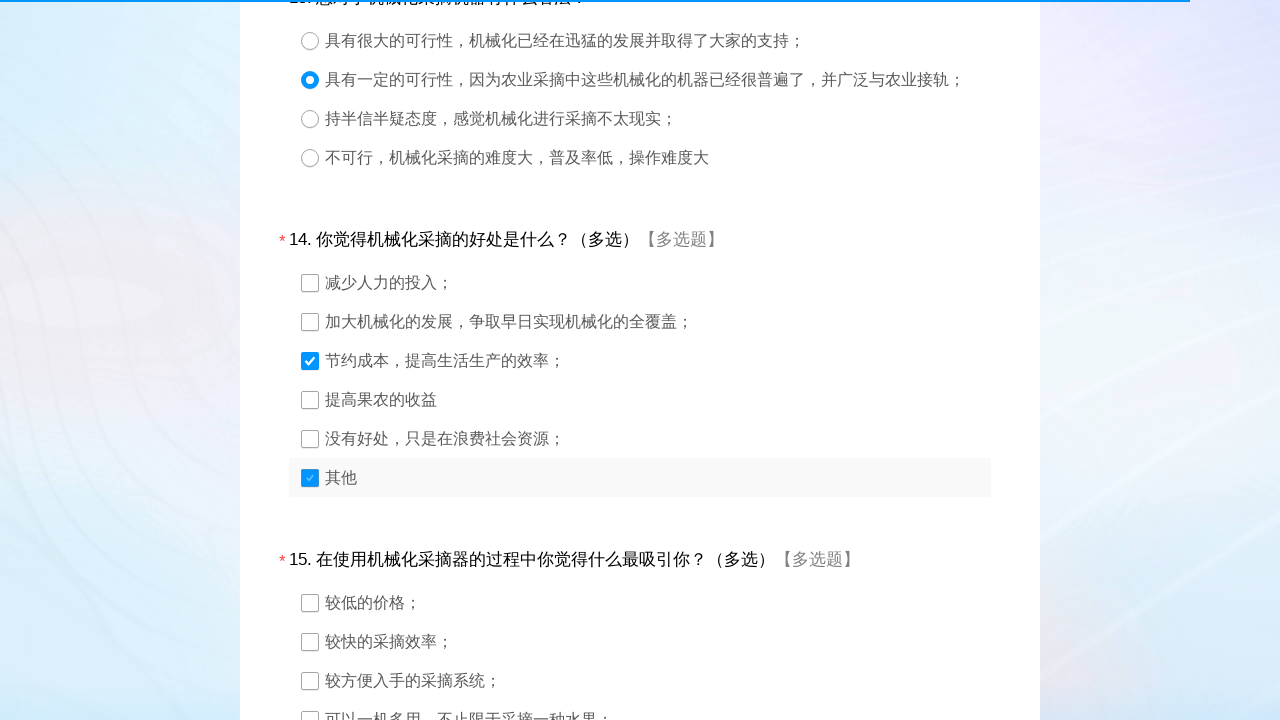

Waited 200ms after selecting checkbox
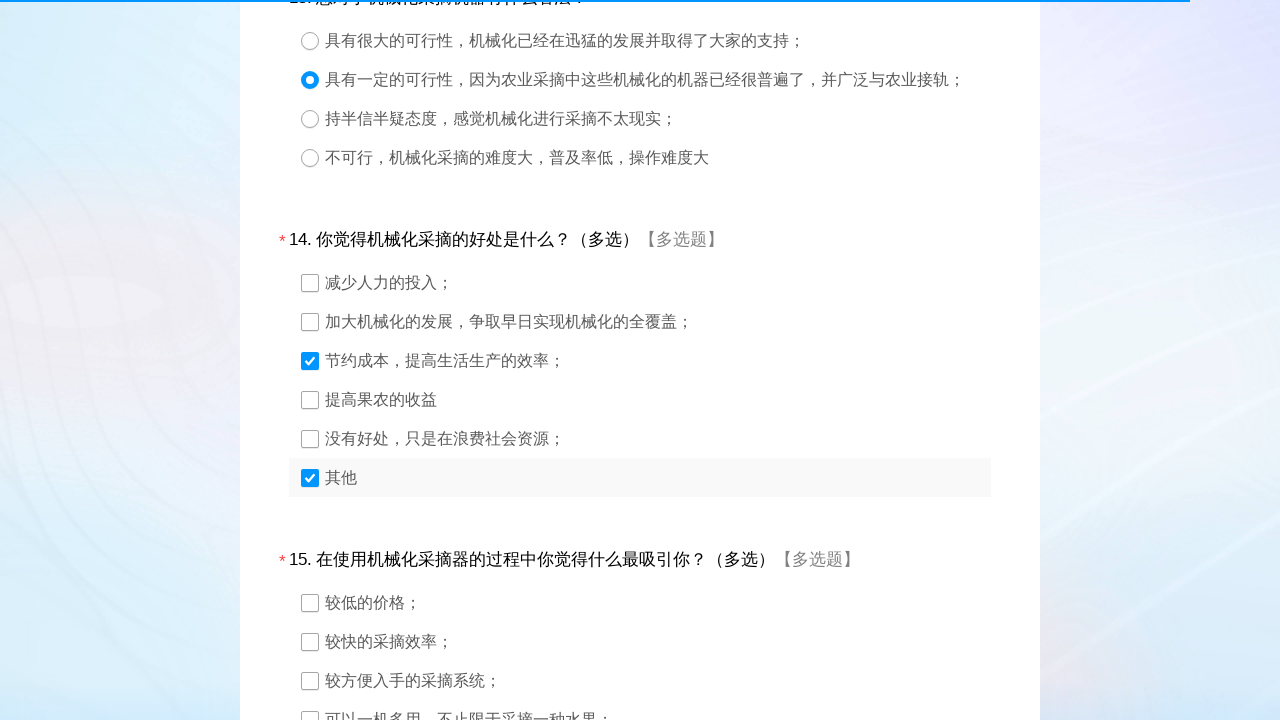

Question 14: Selected checkbox option 1 at (640, 282) on //div[@id="div14"]//div[@class="ui-checkbox"] >> nth=0
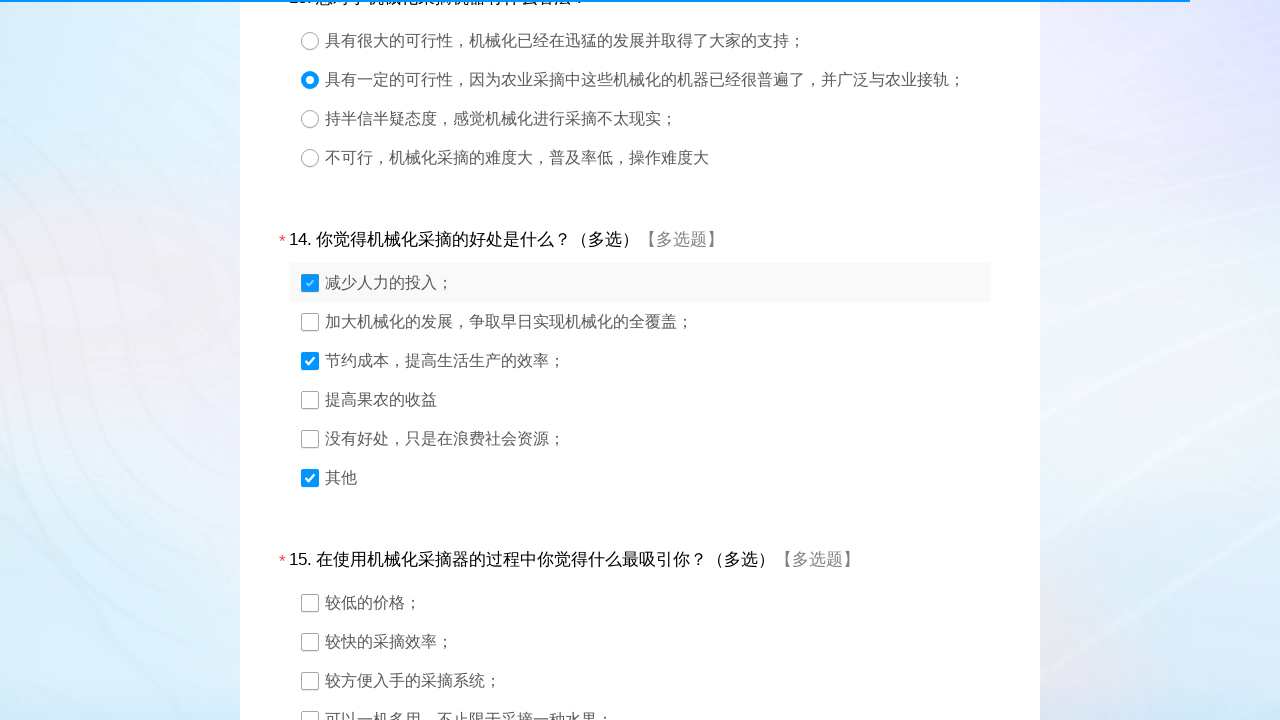

Waited 200ms after selecting checkbox
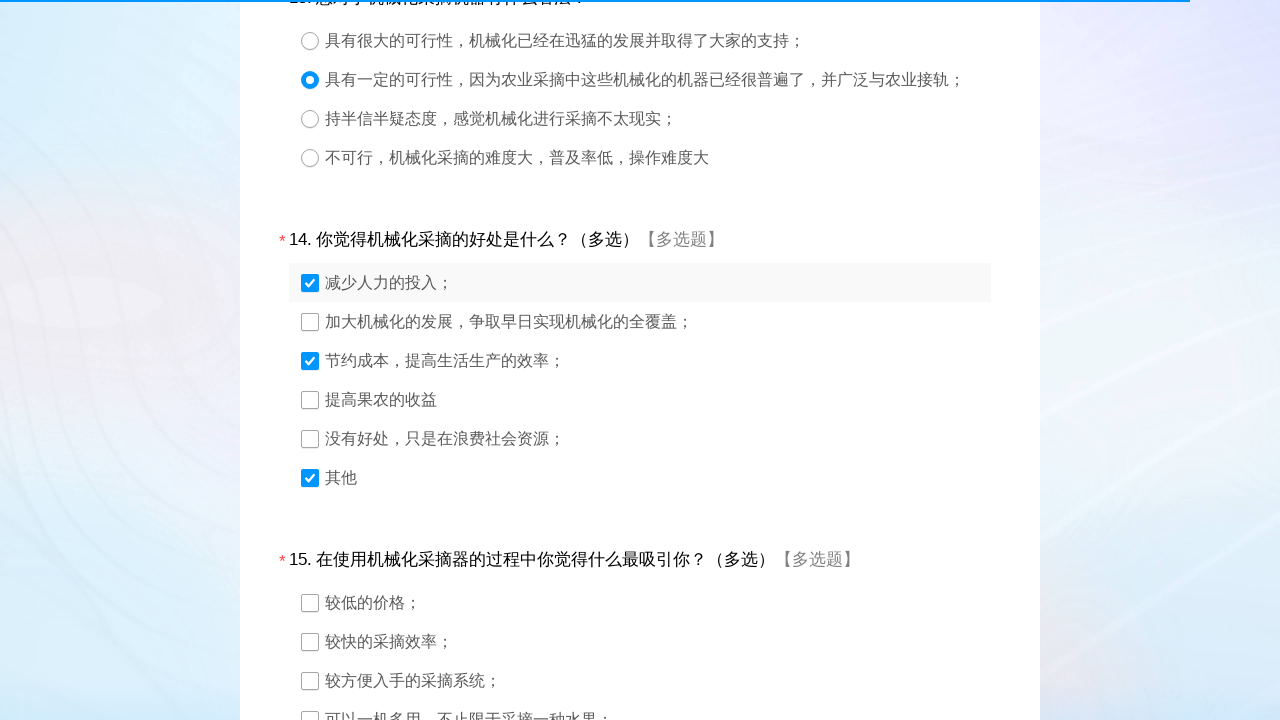

Question 15: Selected checkbox option 6 at (640, 496) on //div[@id="div15"]//div[@class="ui-checkbox"] >> nth=5
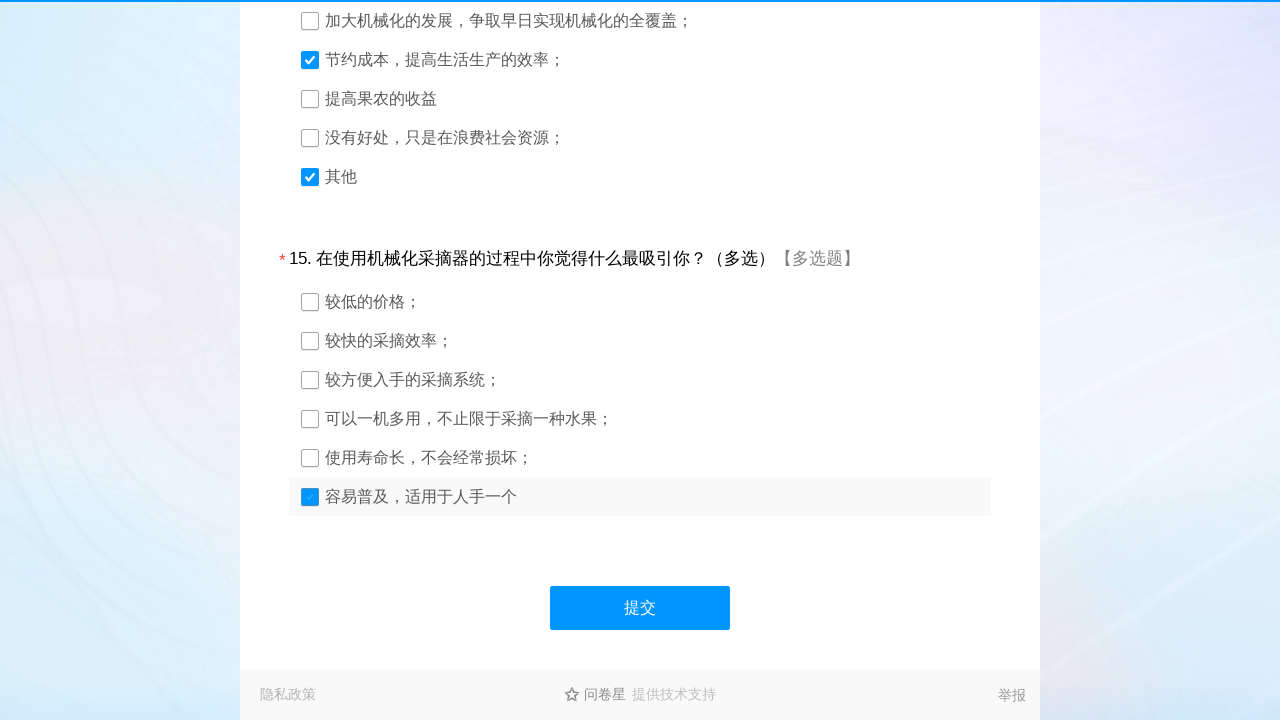

Waited 200ms after selecting checkbox
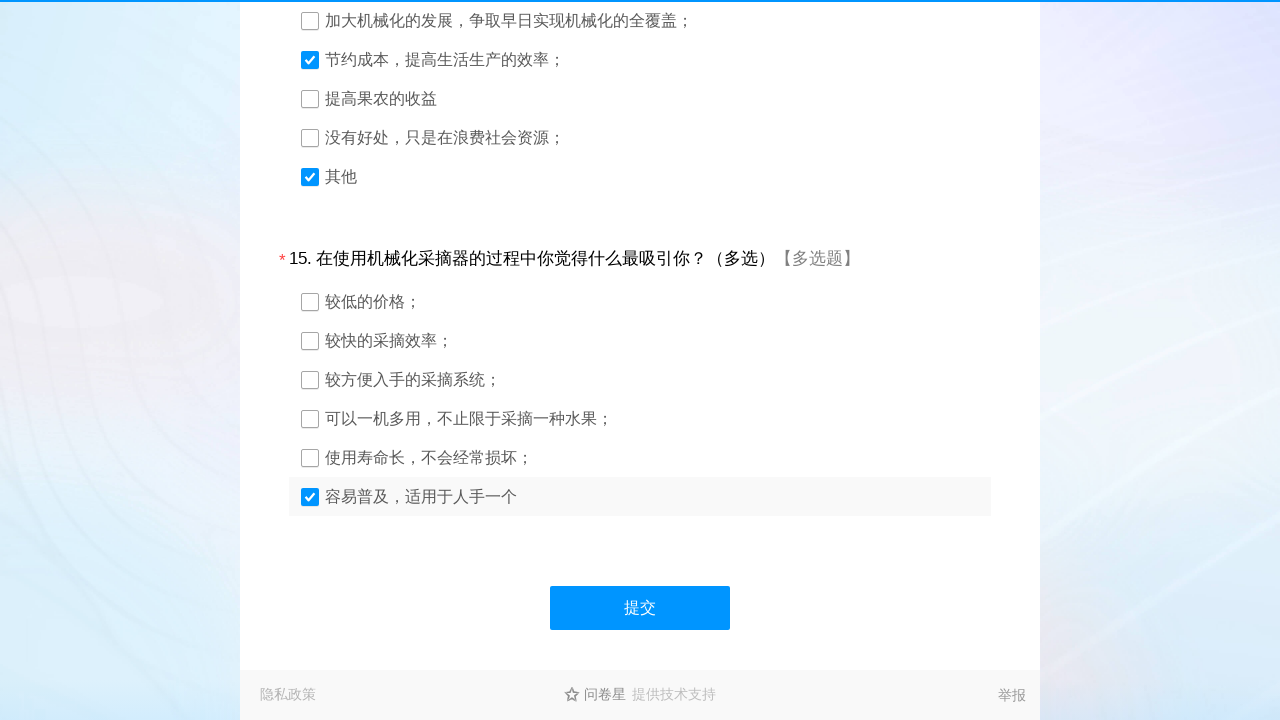

Clicked submit button (#ctlNext) at (640, 608) on #ctlNext
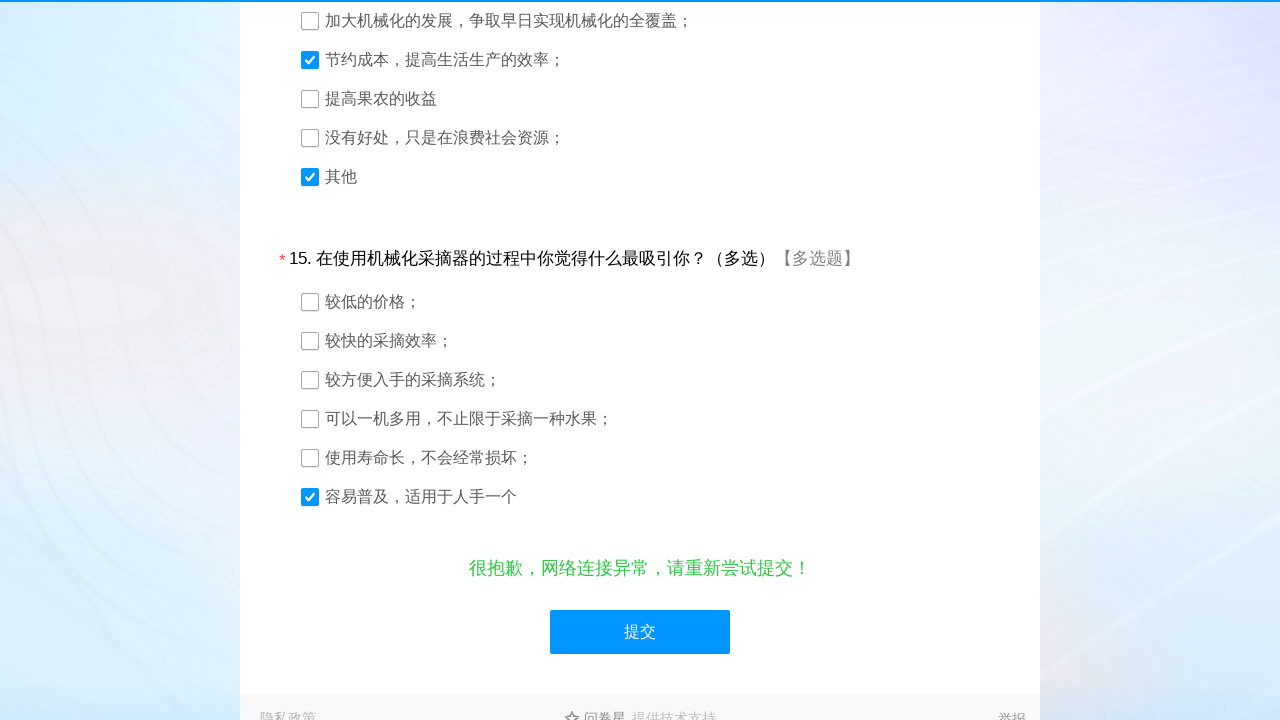

Waited 500ms after clicking submit
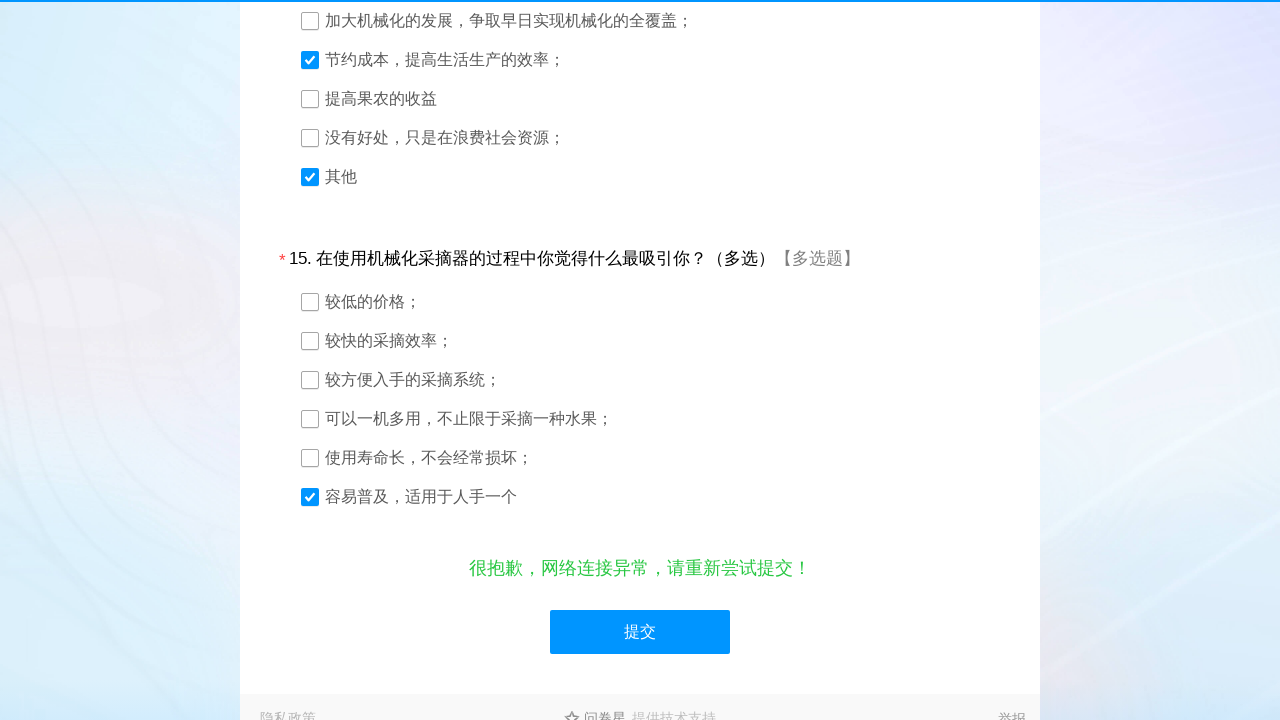

Final wait of 4 seconds completed
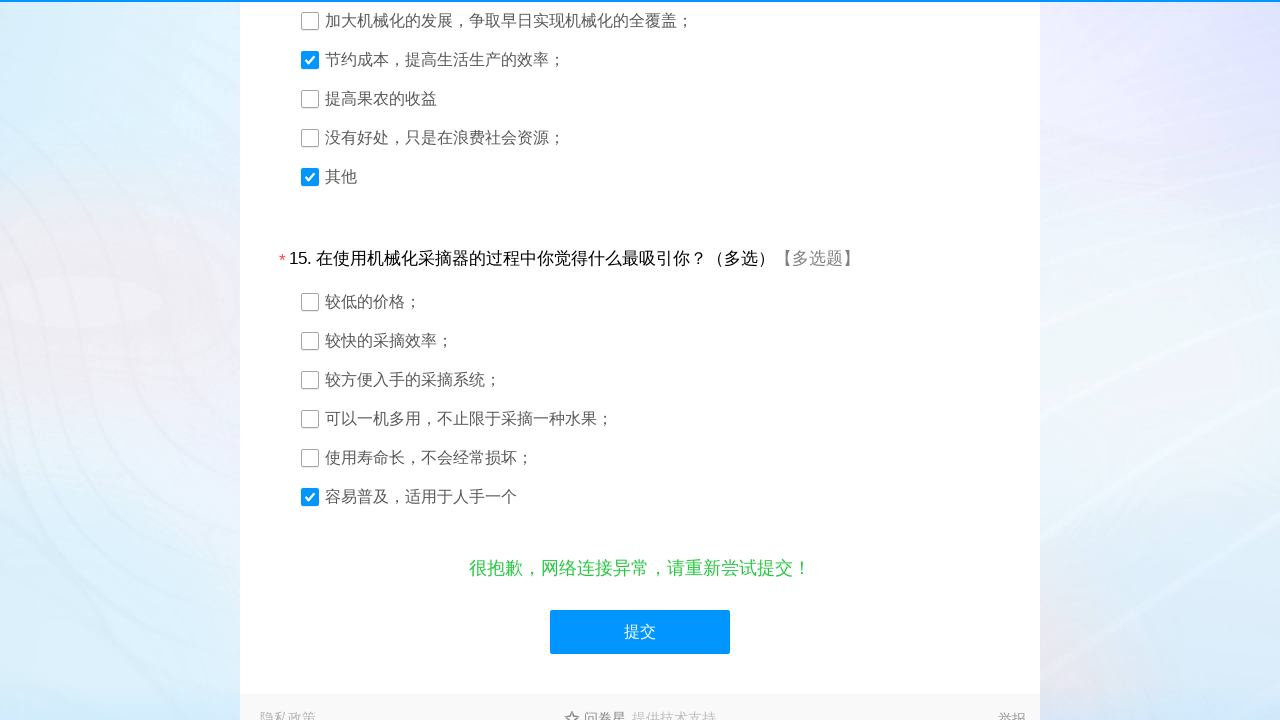

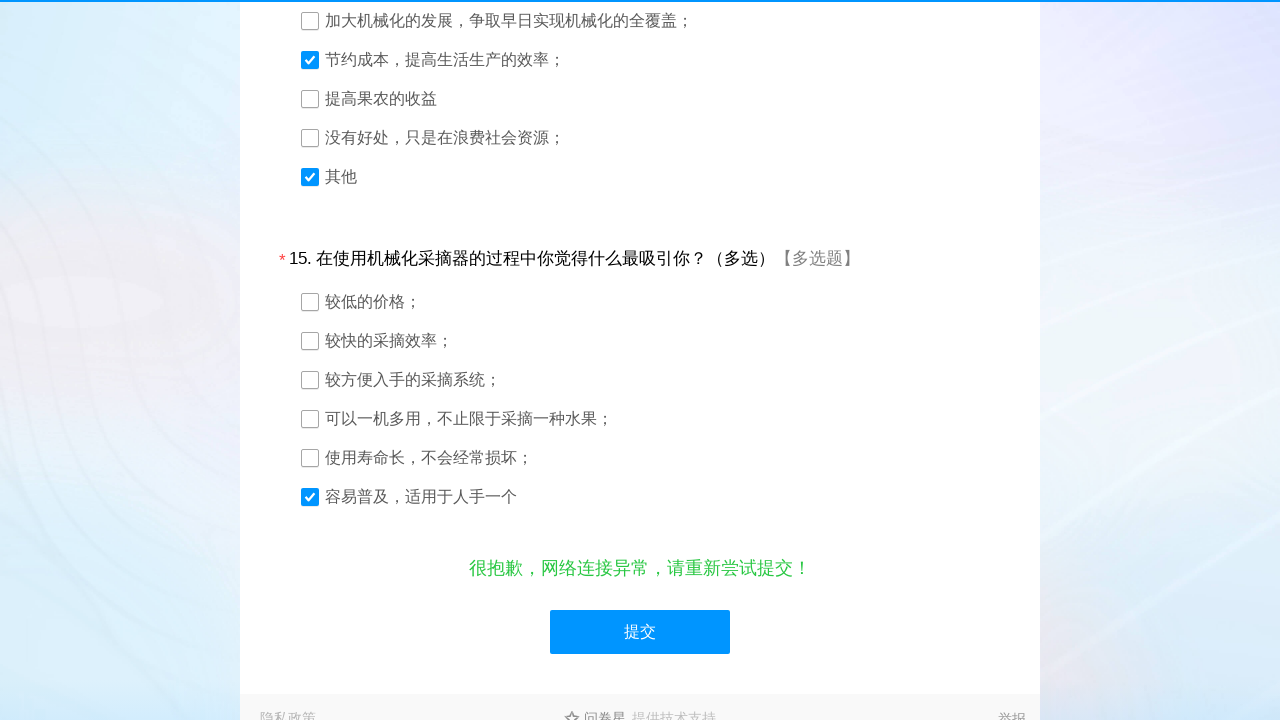